Tests keyboard accessibility by using Tab key navigation to verify that focusable elements can be reached via keyboard and the page has keyboard-accessible interactive elements.

Starting URL: https://meetpin-weld.vercel.app

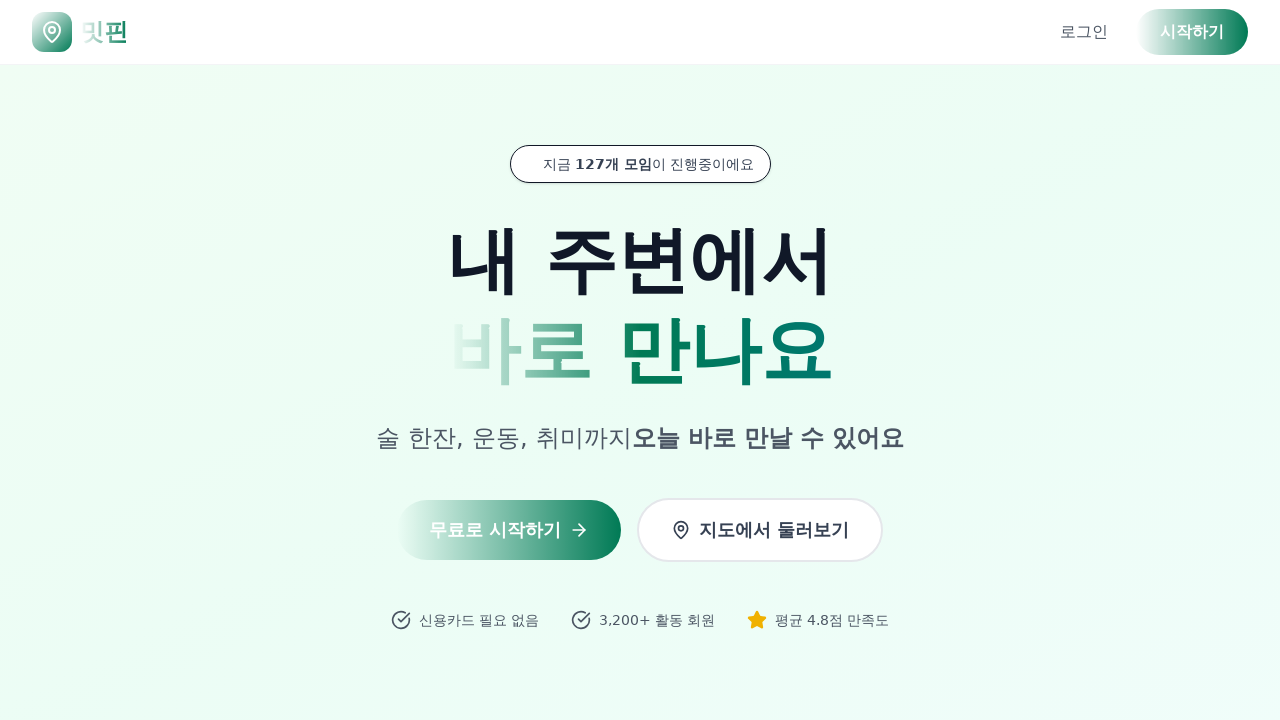

Waited for page to load (networkidle)
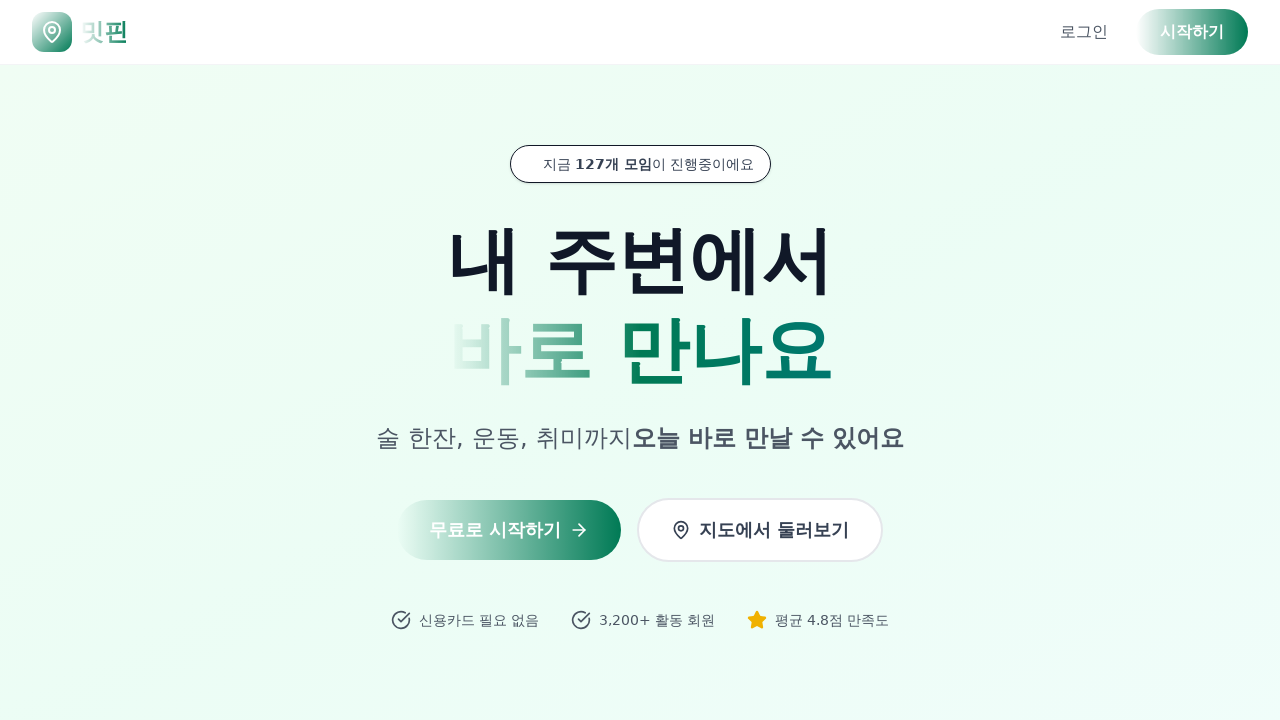

Pressed Tab key (iteration 1)
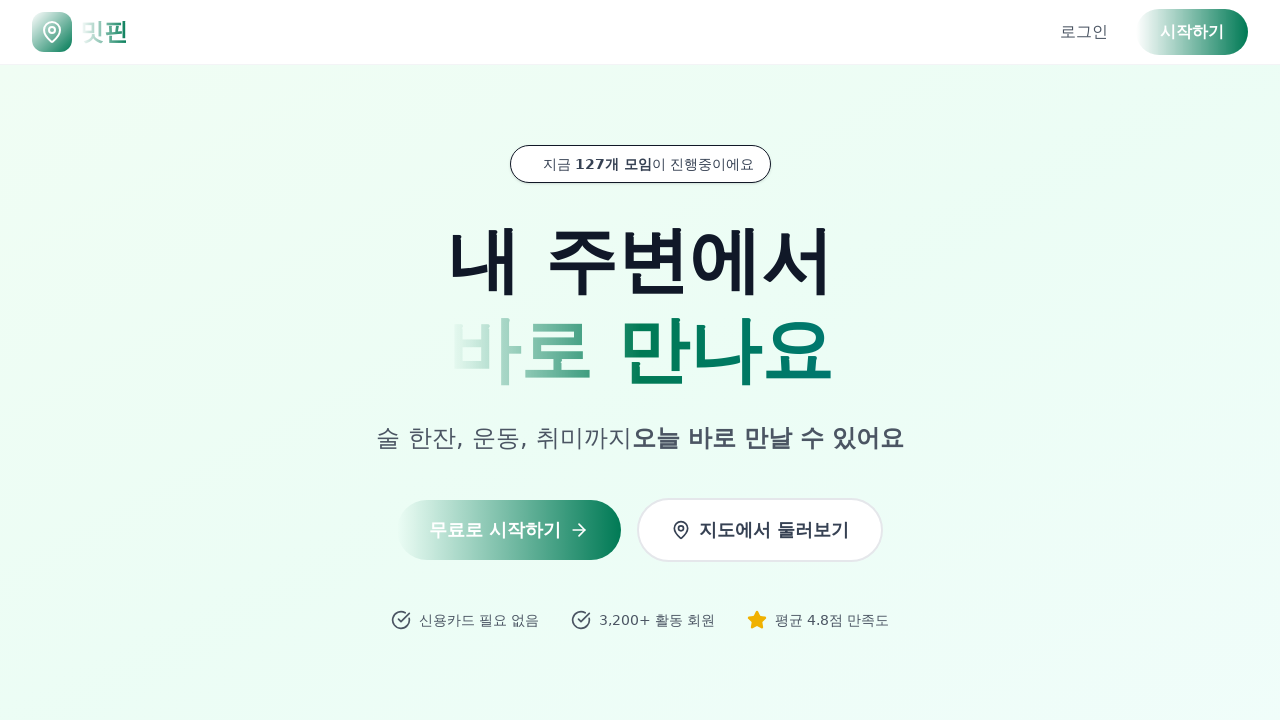

Evaluated focused element - Tag: A
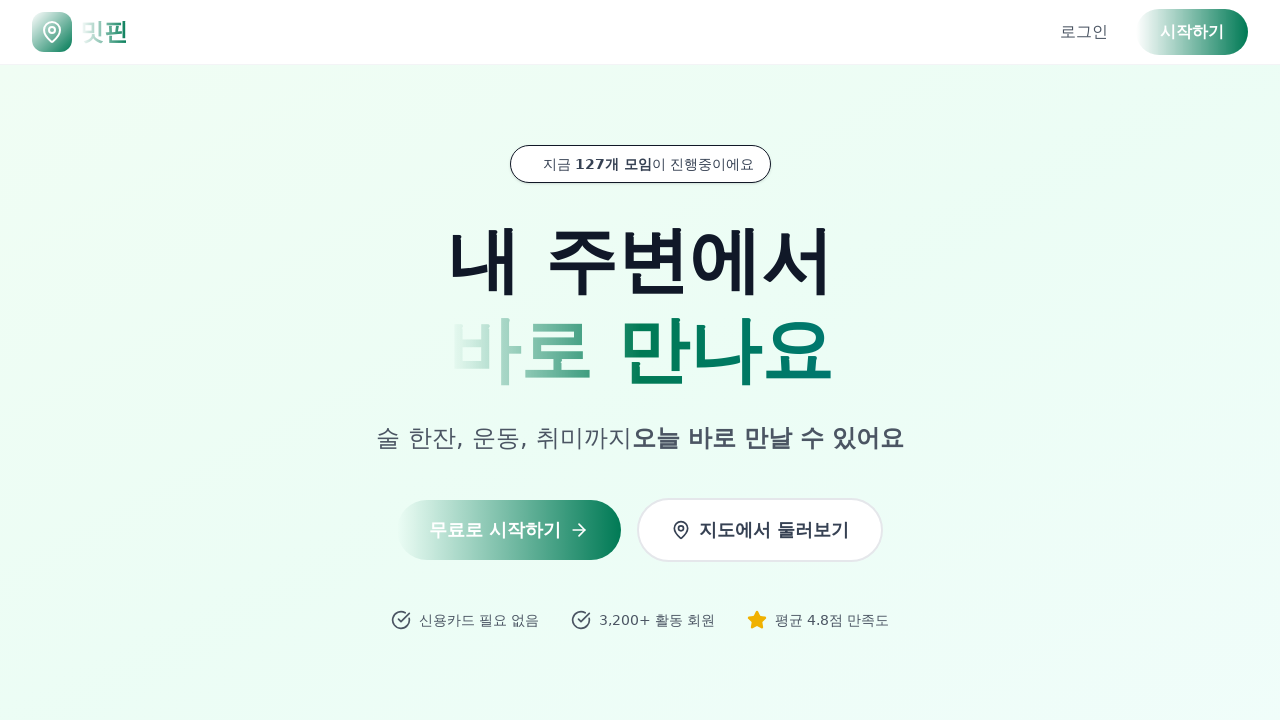

Pressed Tab key (iteration 2)
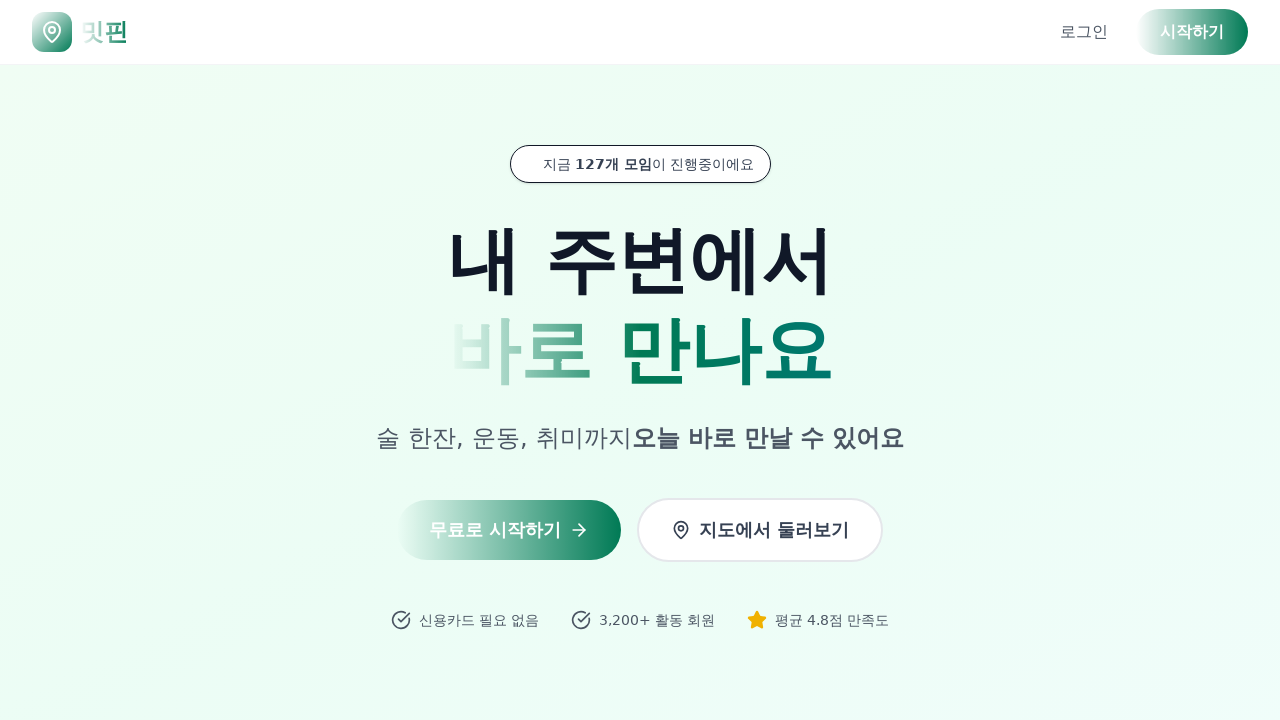

Evaluated focused element - Tag: A
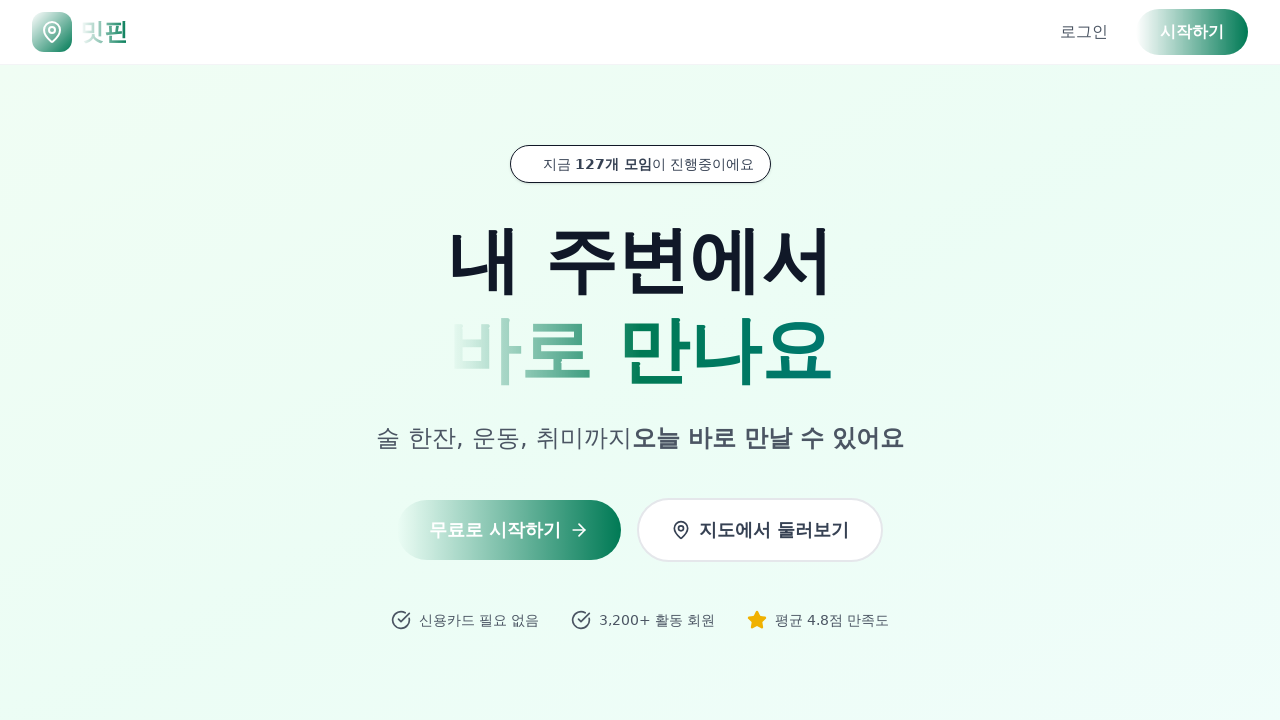

Pressed Tab key (iteration 3)
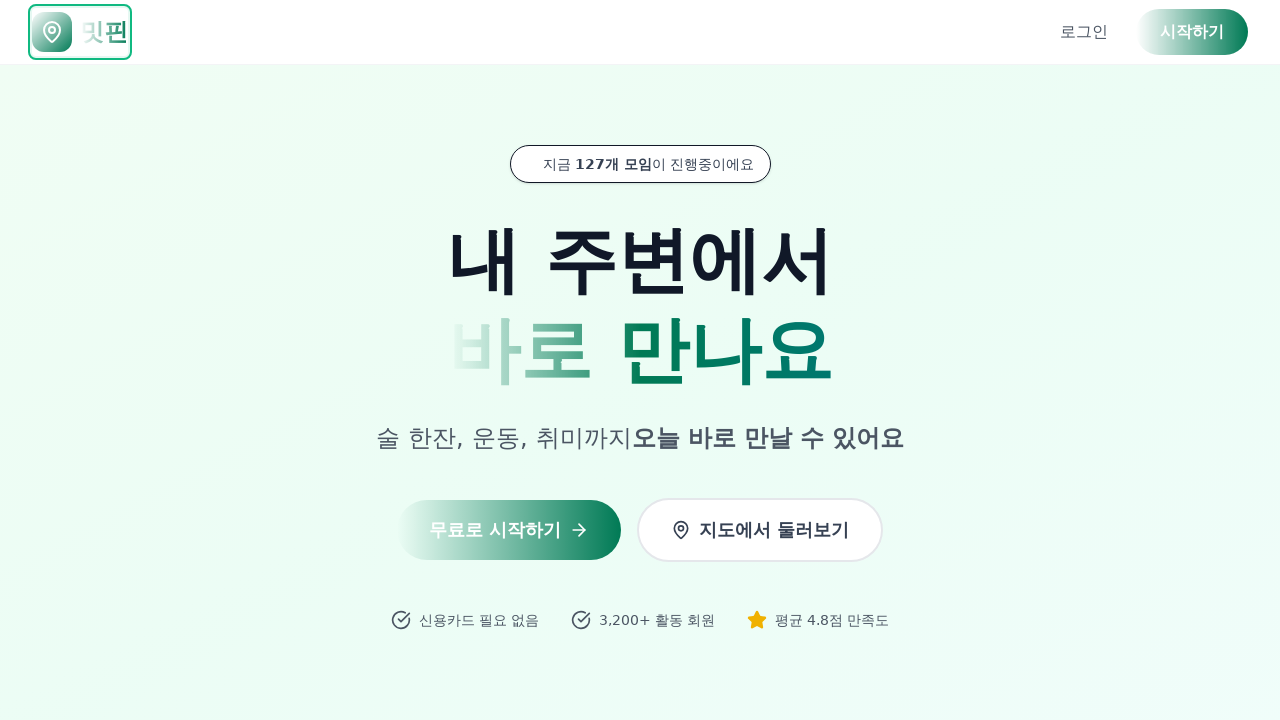

Evaluated focused element - Tag: BUTTON
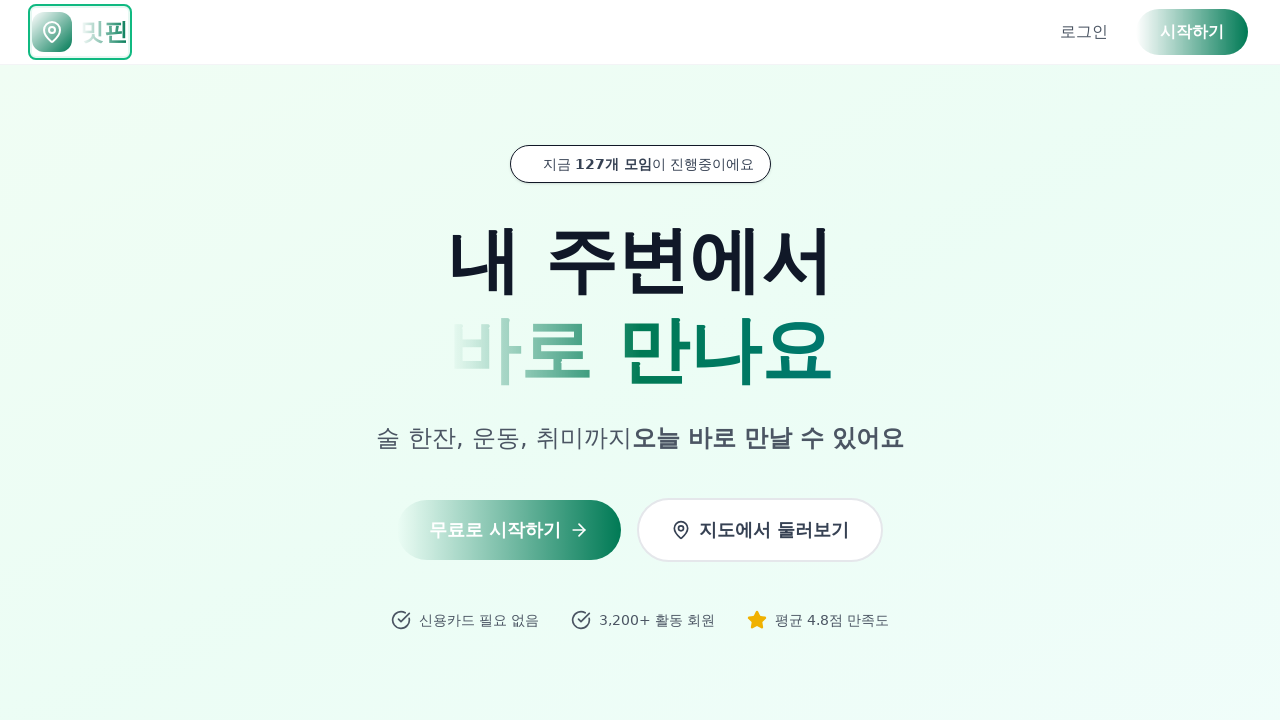

Pressed Tab key (iteration 4)
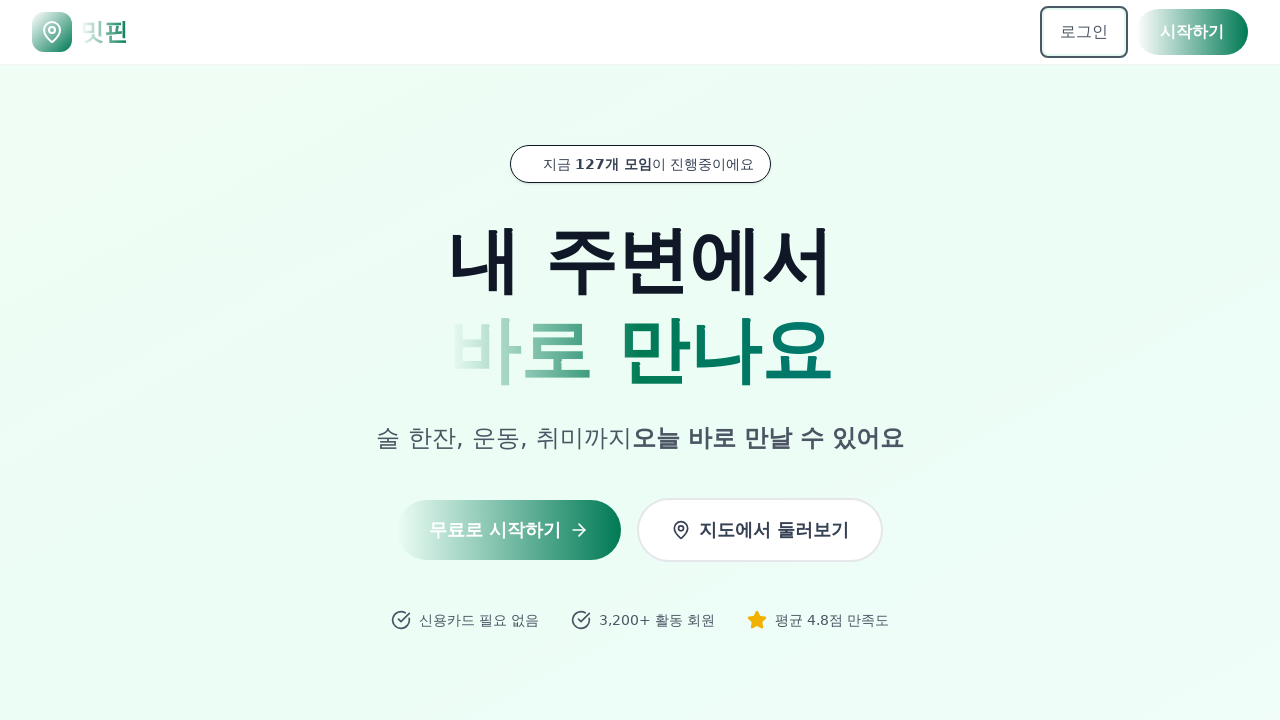

Evaluated focused element - Tag: BUTTON
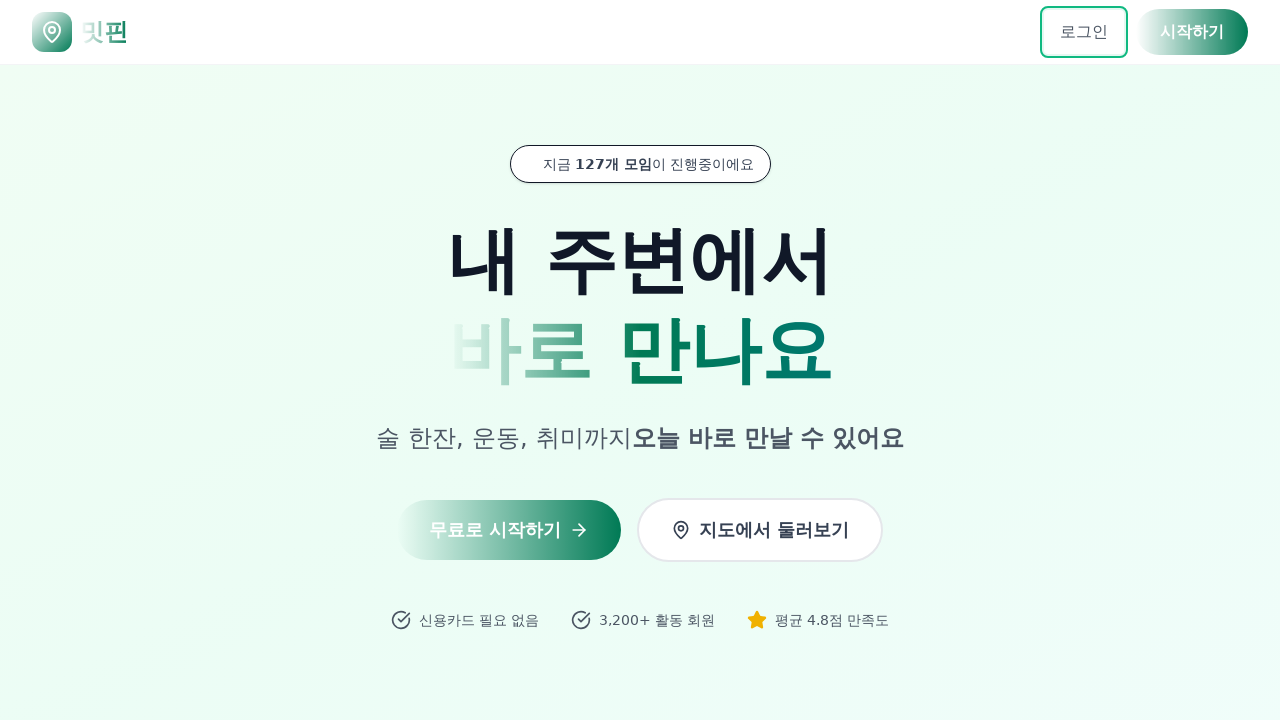

Pressed Tab key (iteration 5)
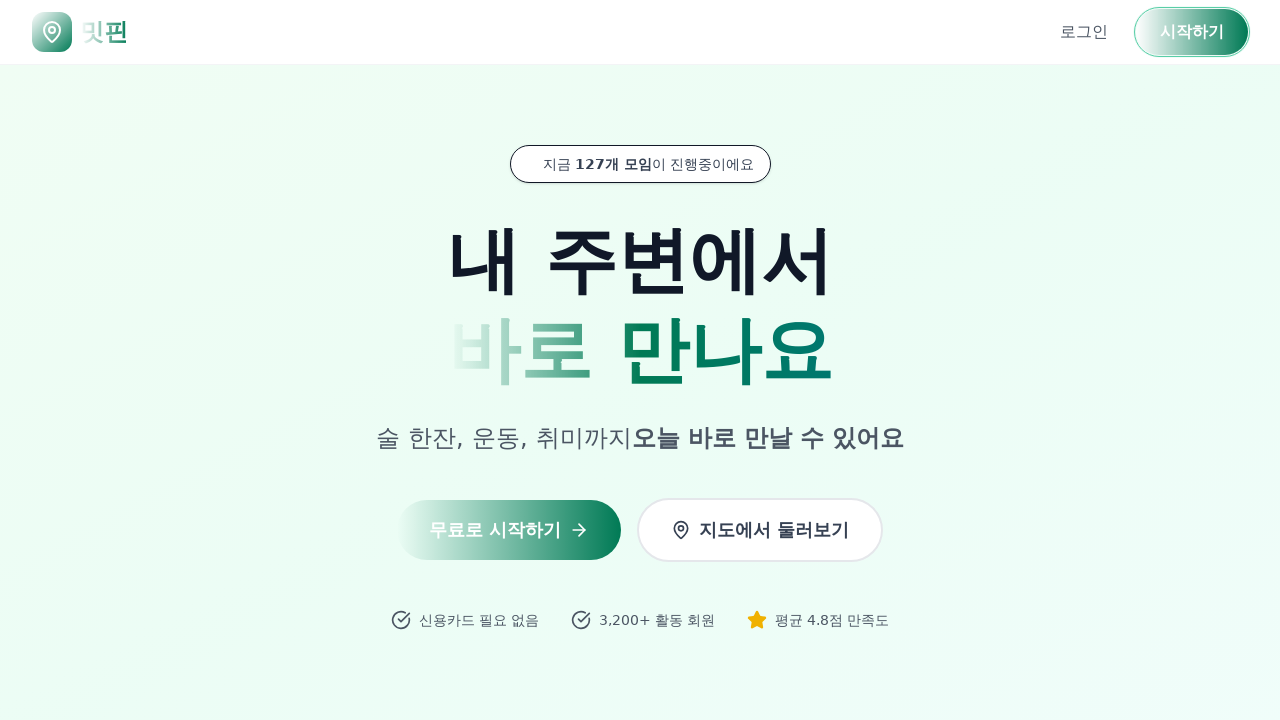

Evaluated focused element - Tag: BUTTON
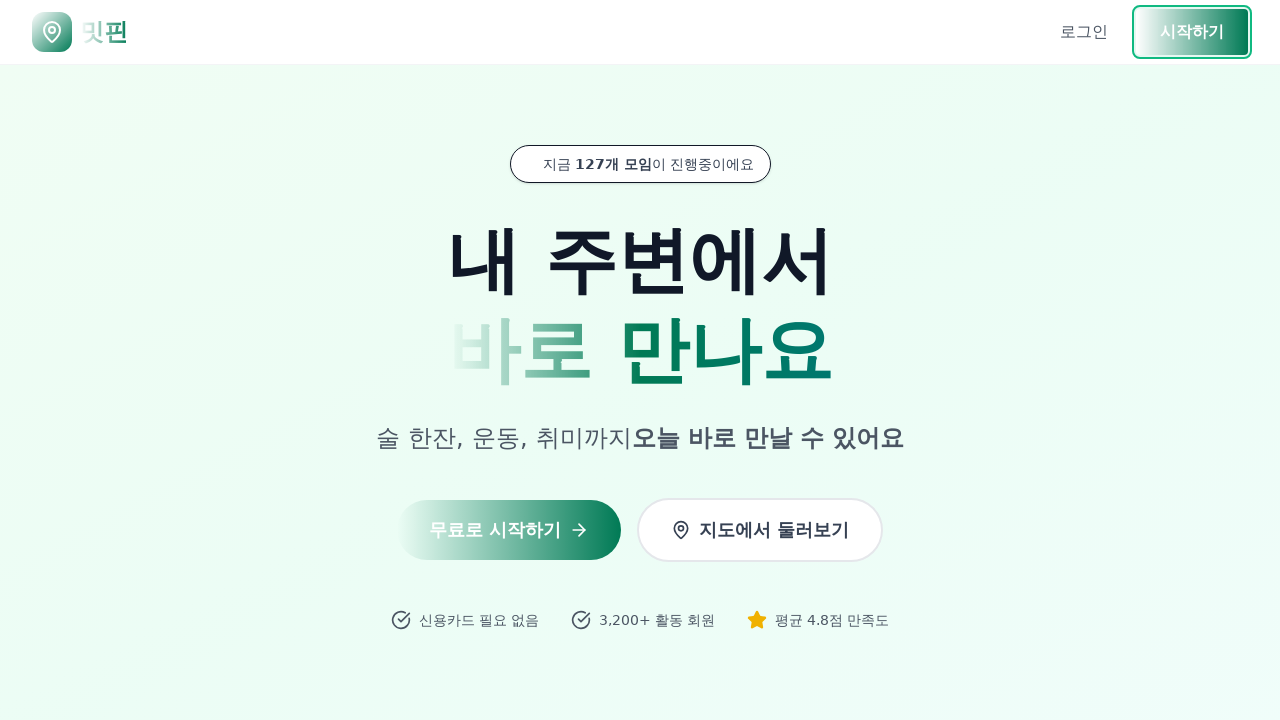

Pressed Tab key (iteration 6)
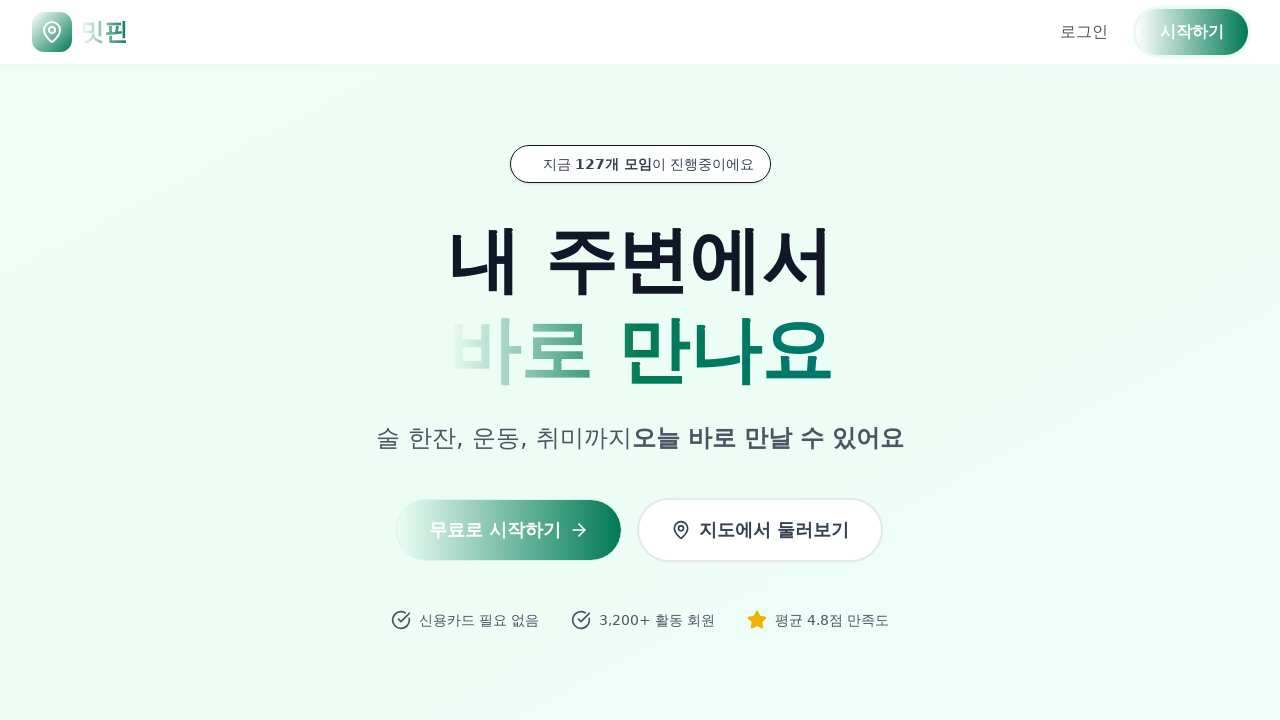

Evaluated focused element - Tag: BUTTON
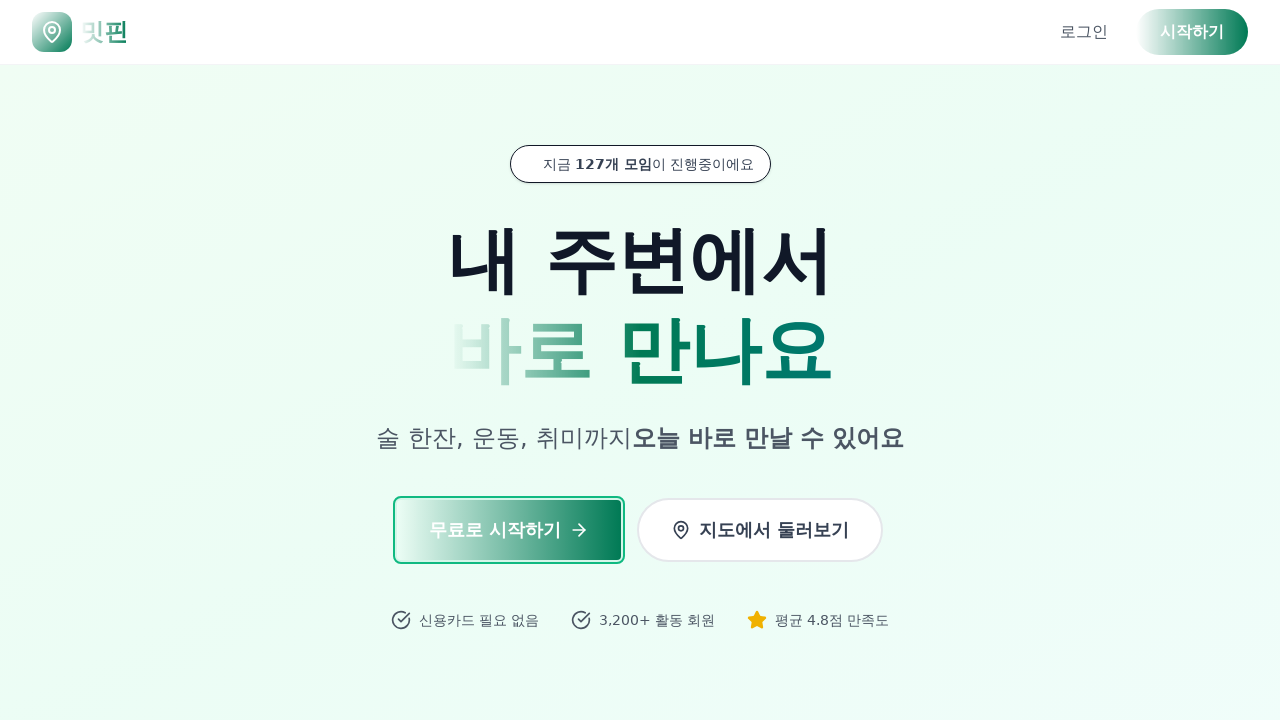

Pressed Tab key (iteration 7)
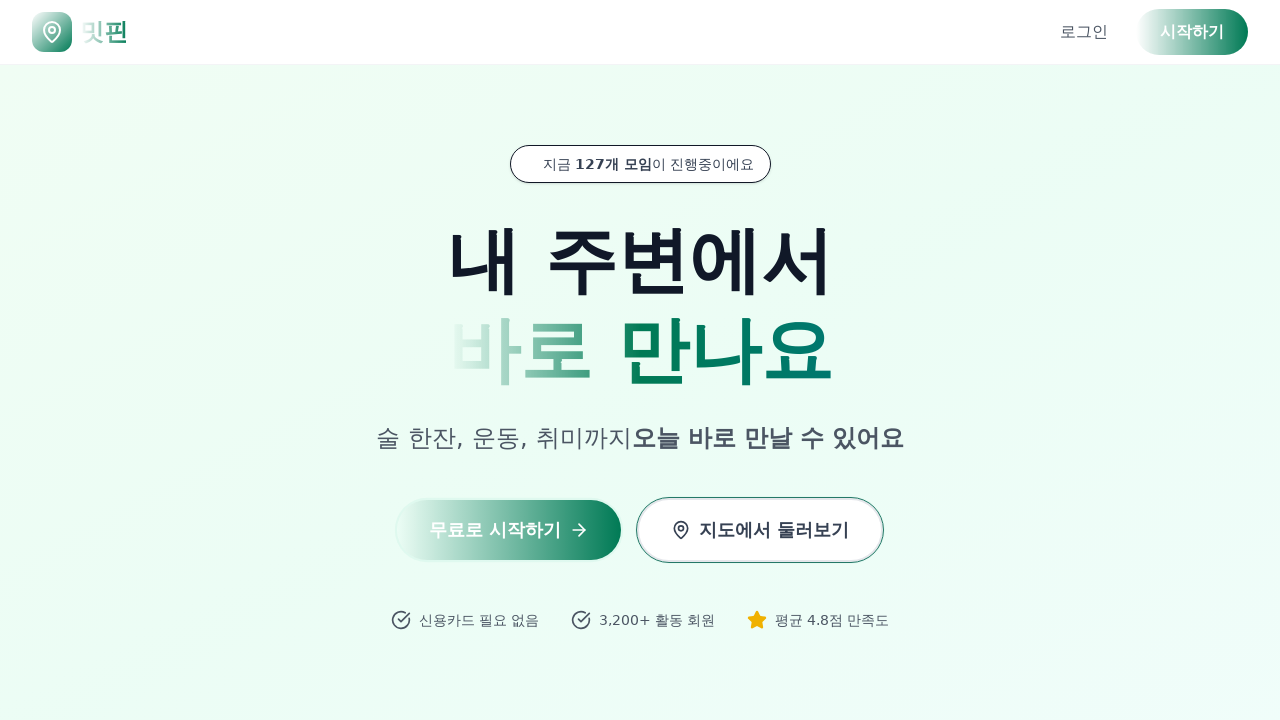

Evaluated focused element - Tag: BUTTON
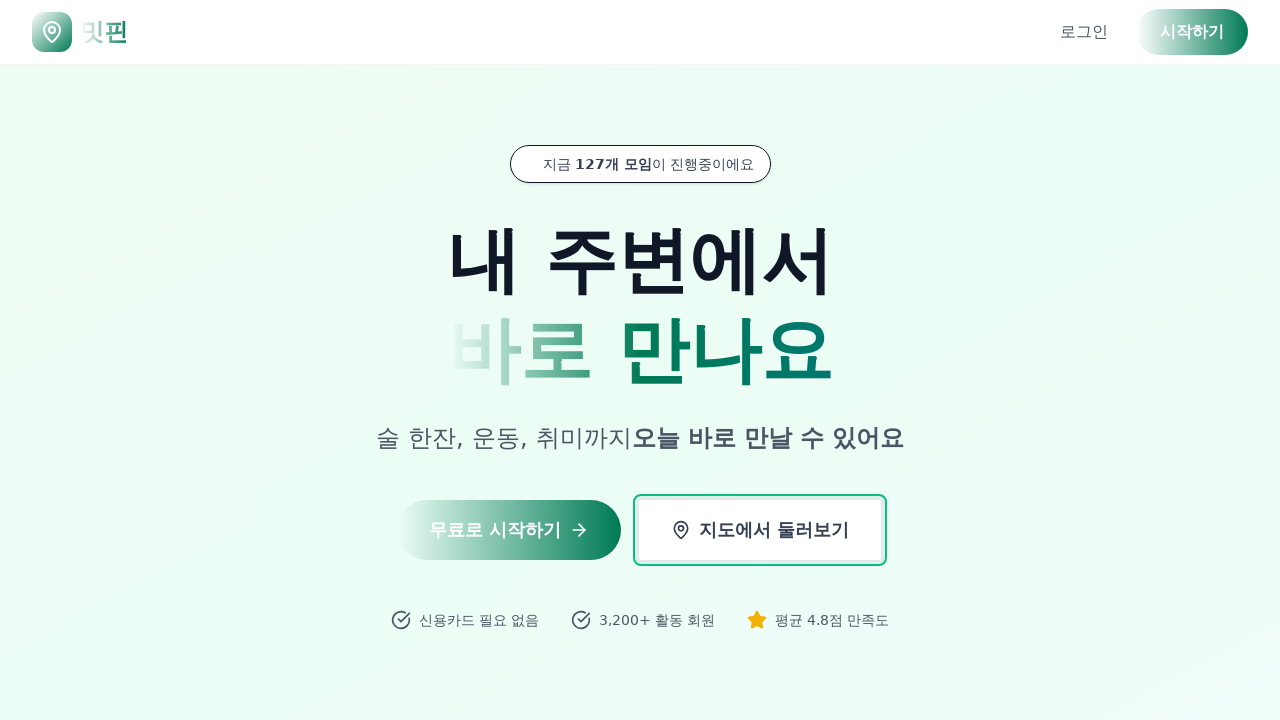

Pressed Tab key (iteration 8)
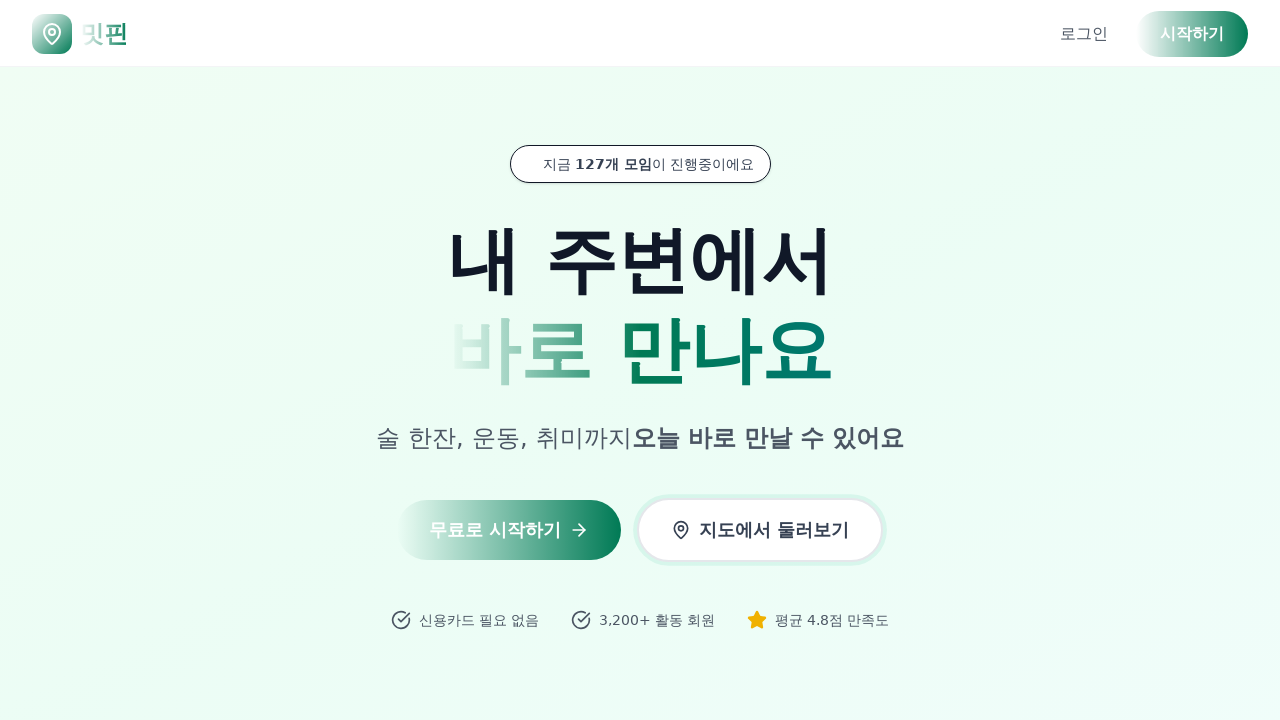

Evaluated focused element - Tag: BUTTON
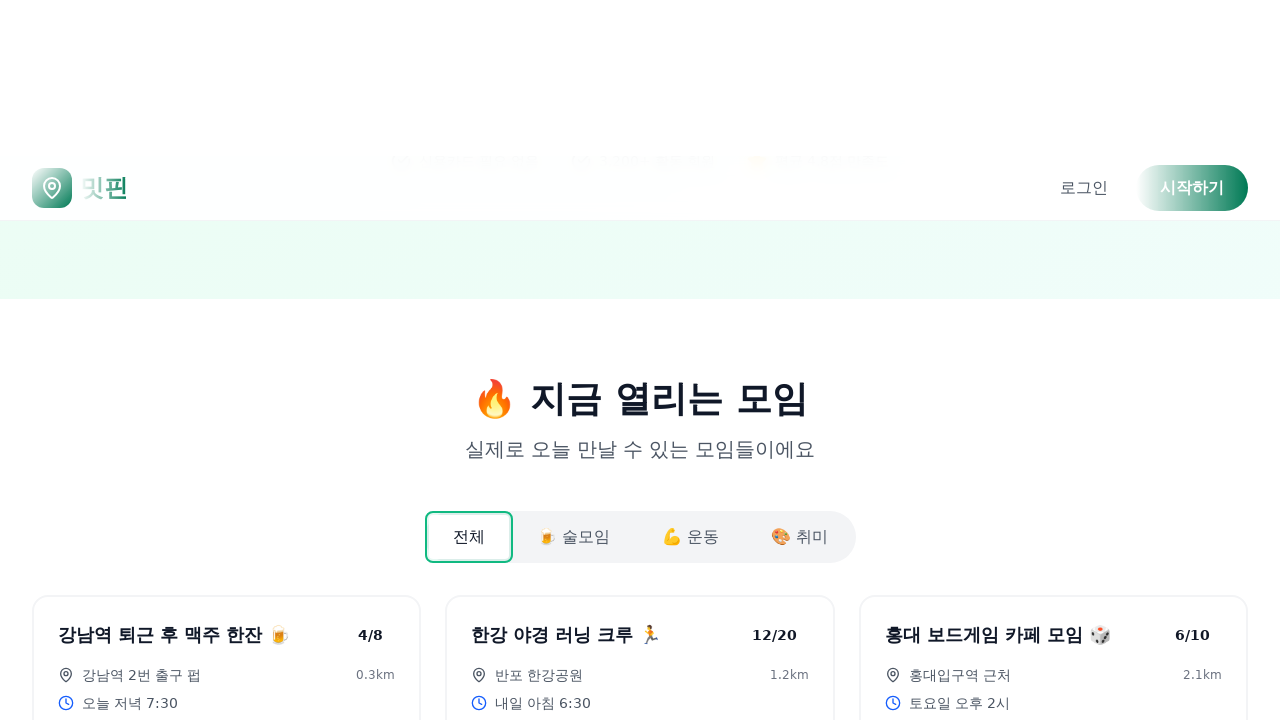

Pressed Tab key (iteration 9)
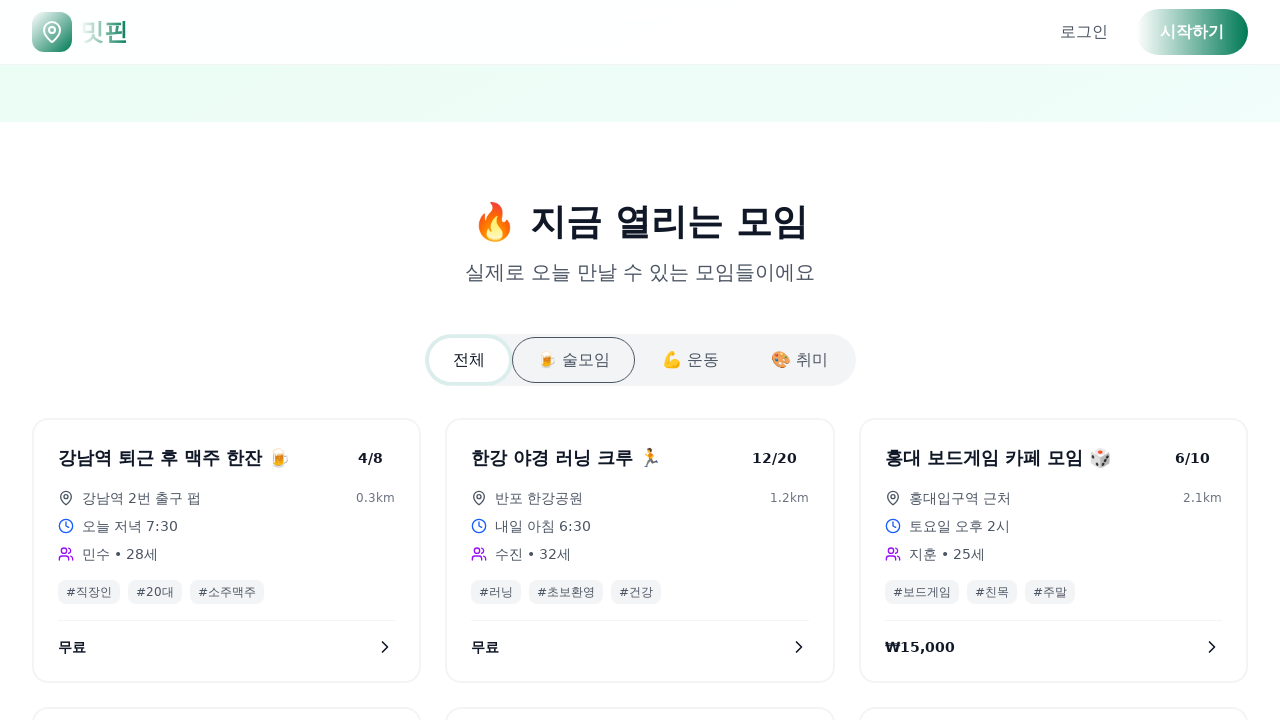

Evaluated focused element - Tag: BUTTON
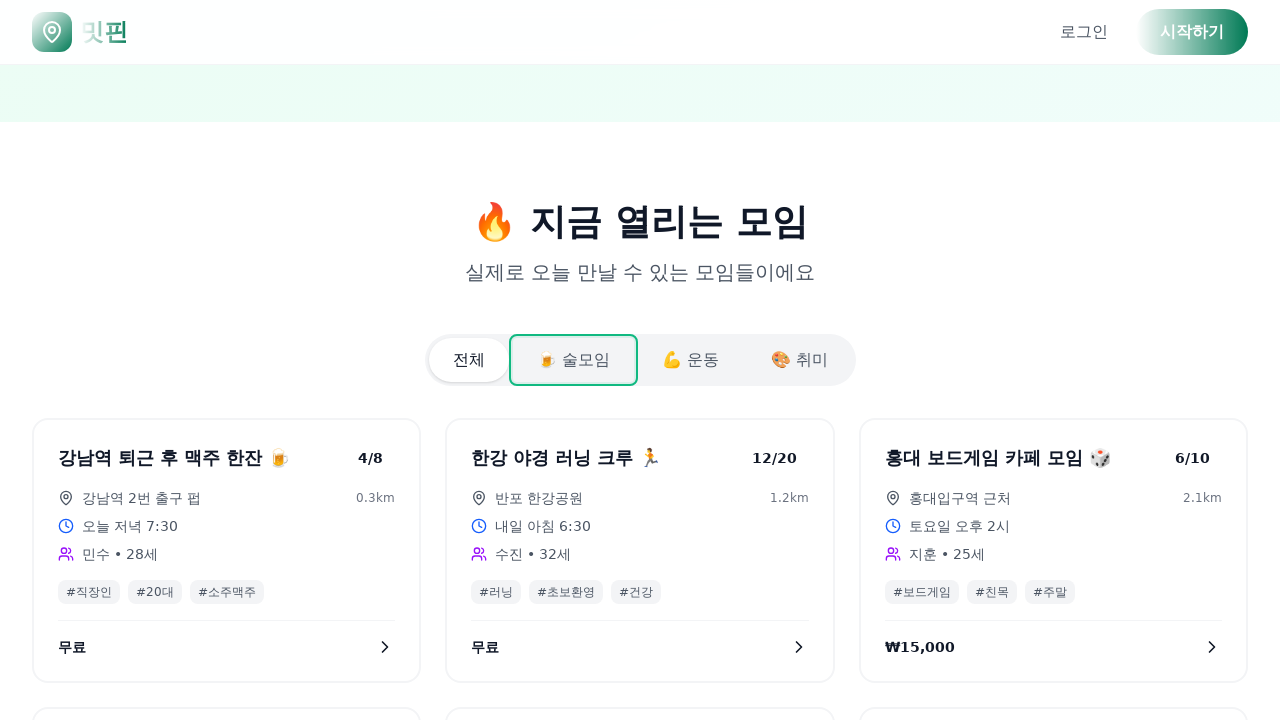

Pressed Tab key (iteration 10)
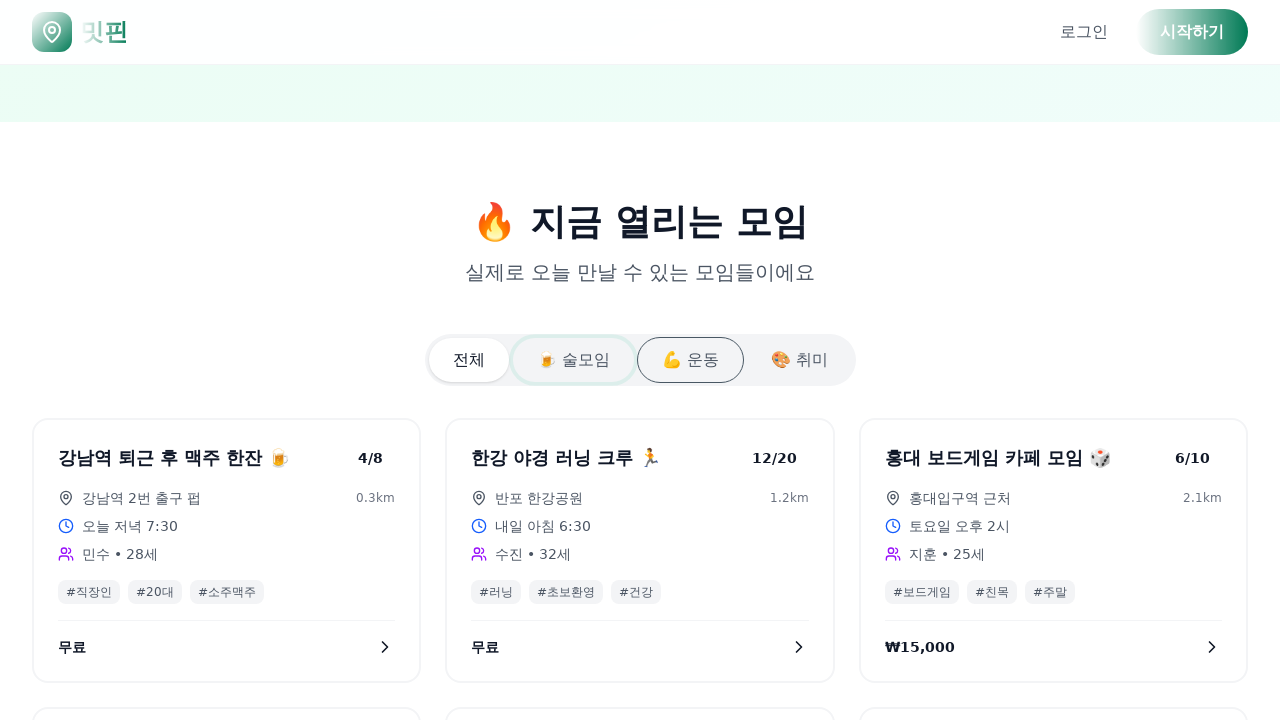

Evaluated focused element - Tag: BUTTON
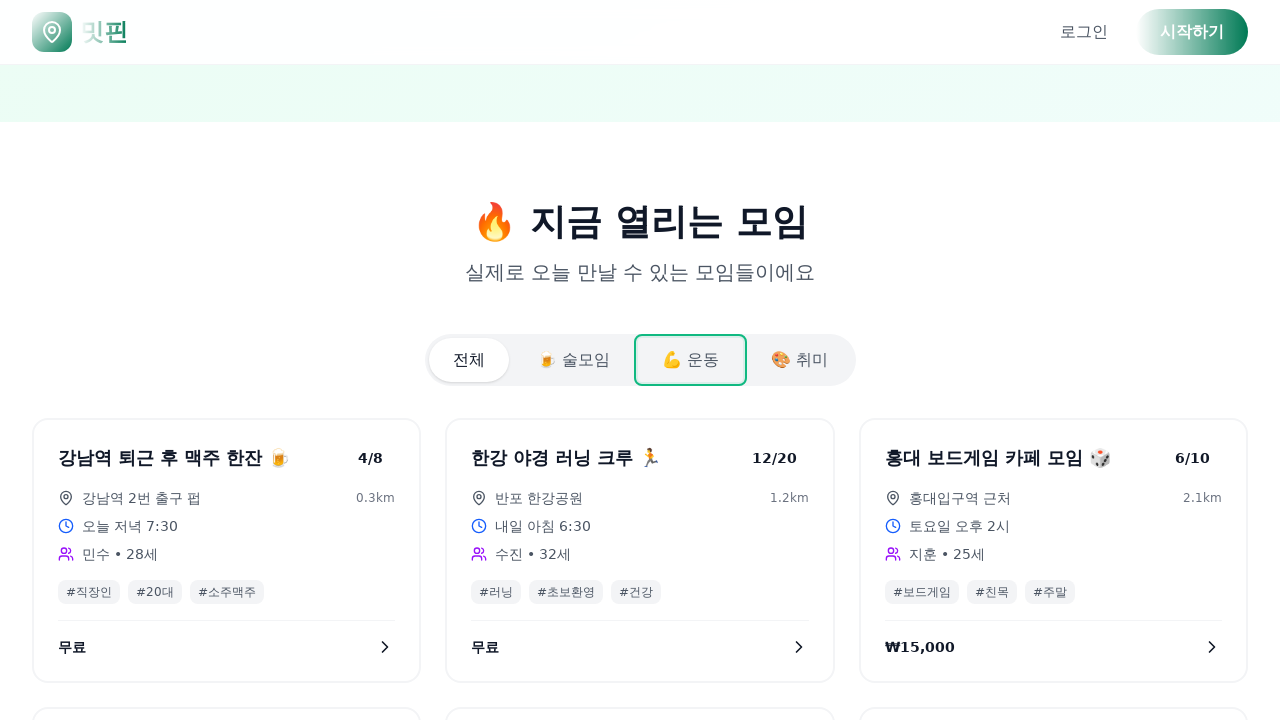

Pressed Tab key (iteration 11)
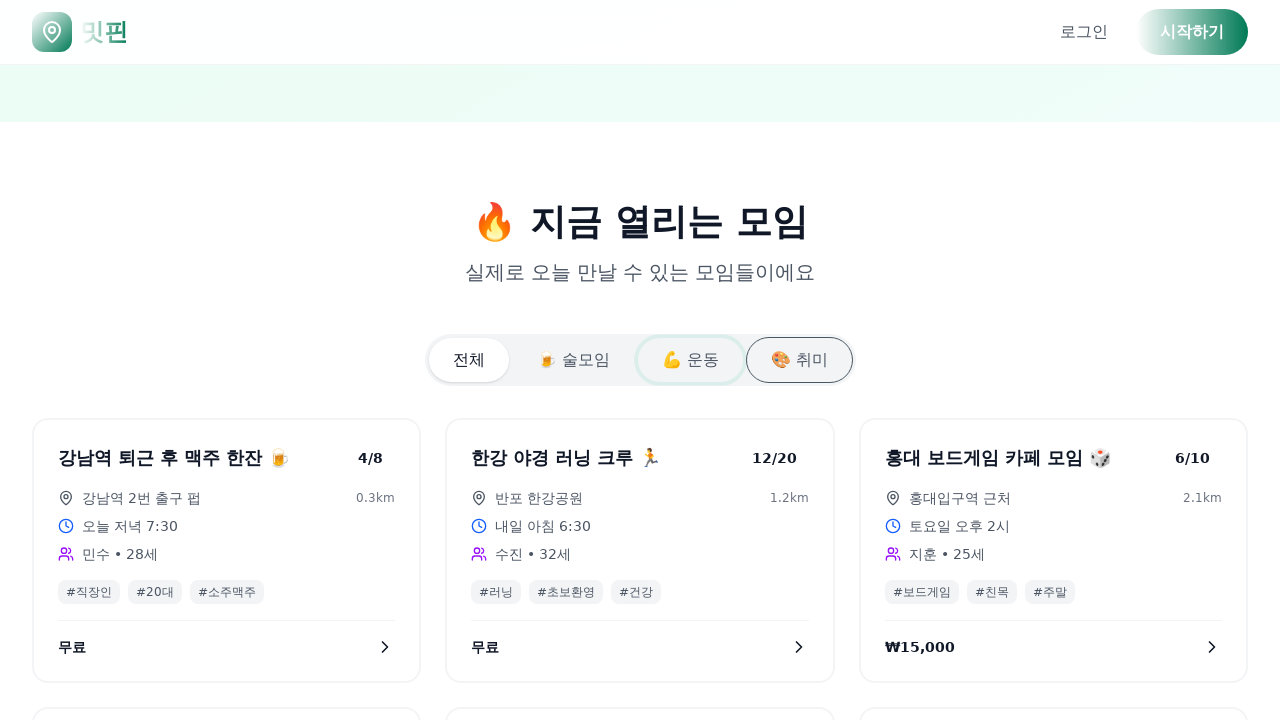

Evaluated focused element - Tag: BUTTON
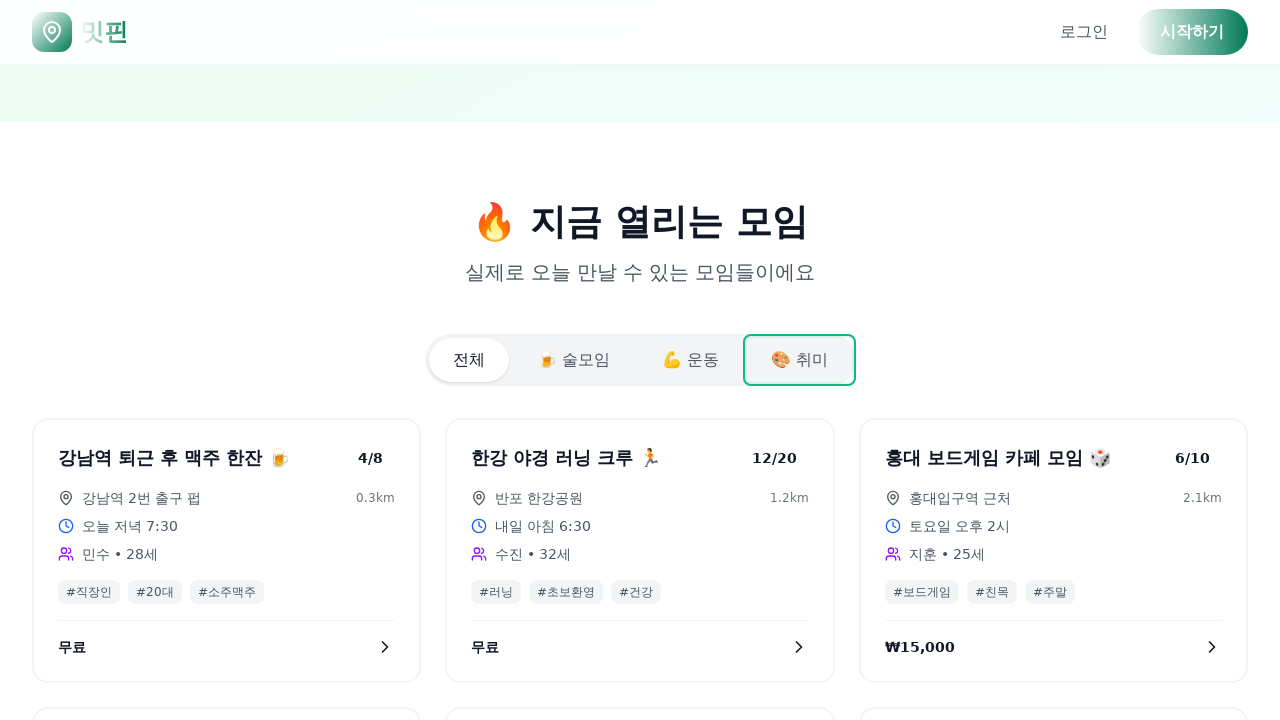

Pressed Tab key (iteration 12)
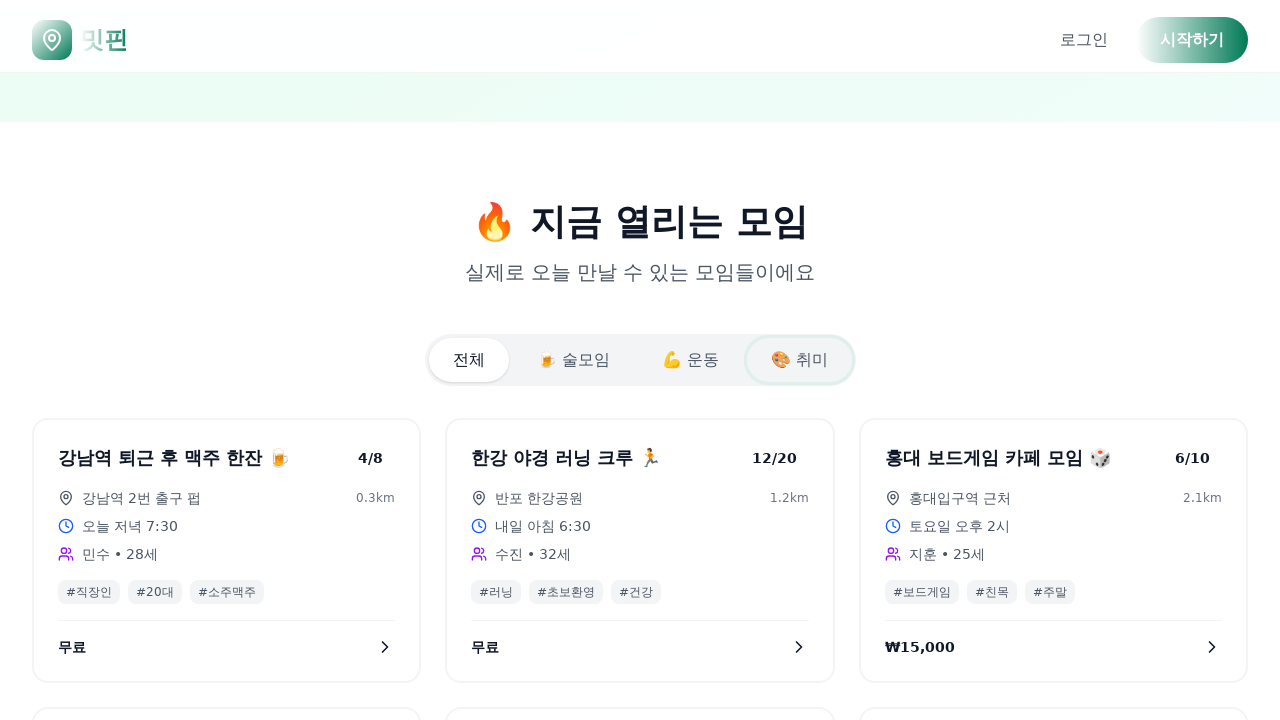

Evaluated focused element - Tag: BUTTON
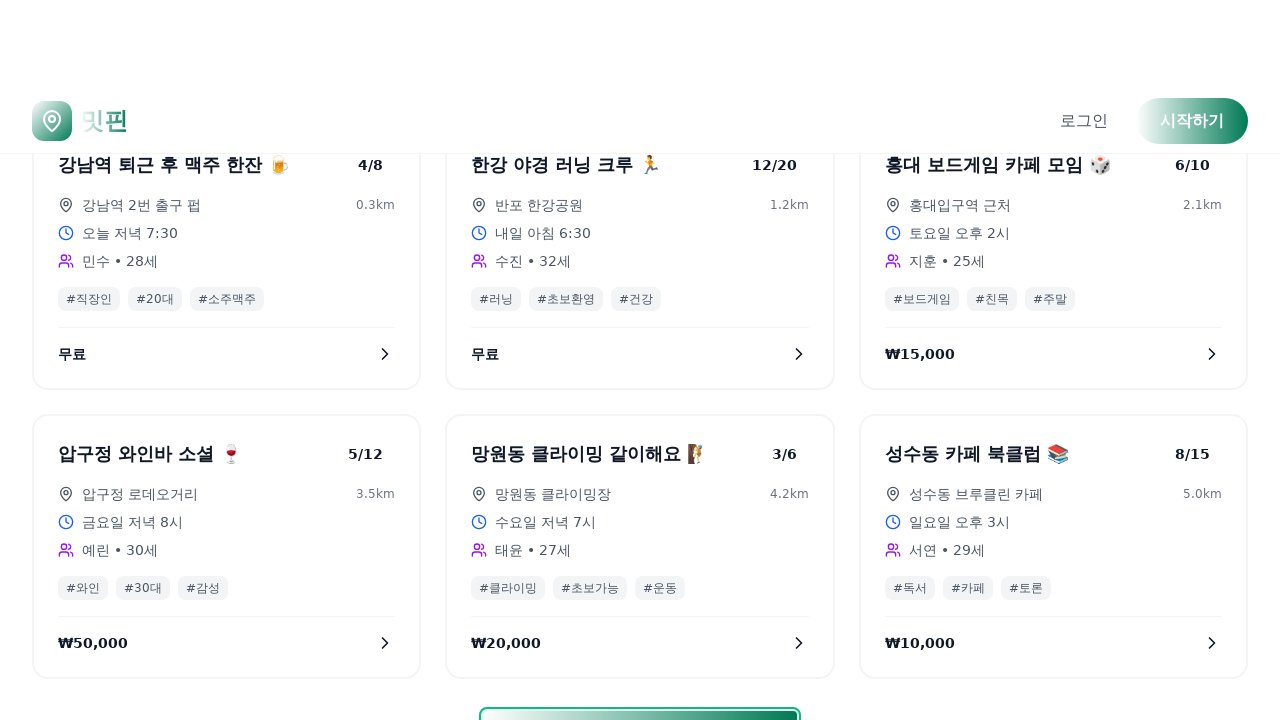

Pressed Tab key (iteration 13)
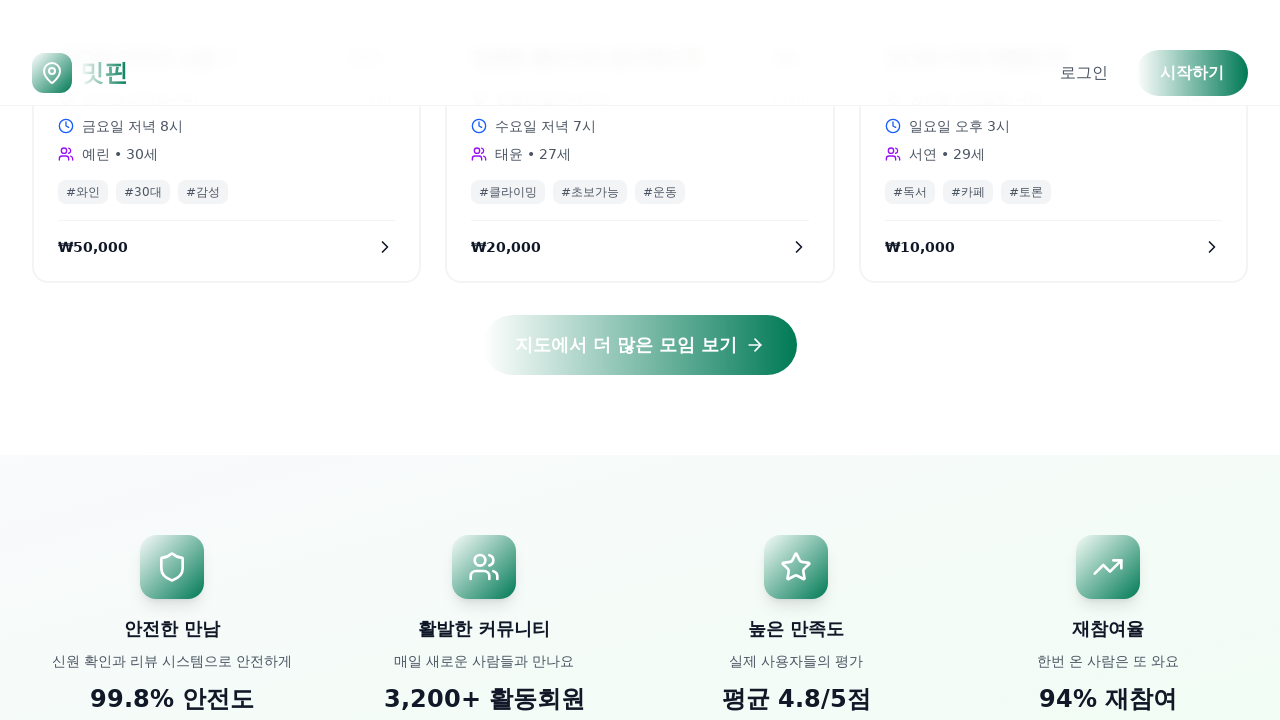

Evaluated focused element - Tag: BUTTON
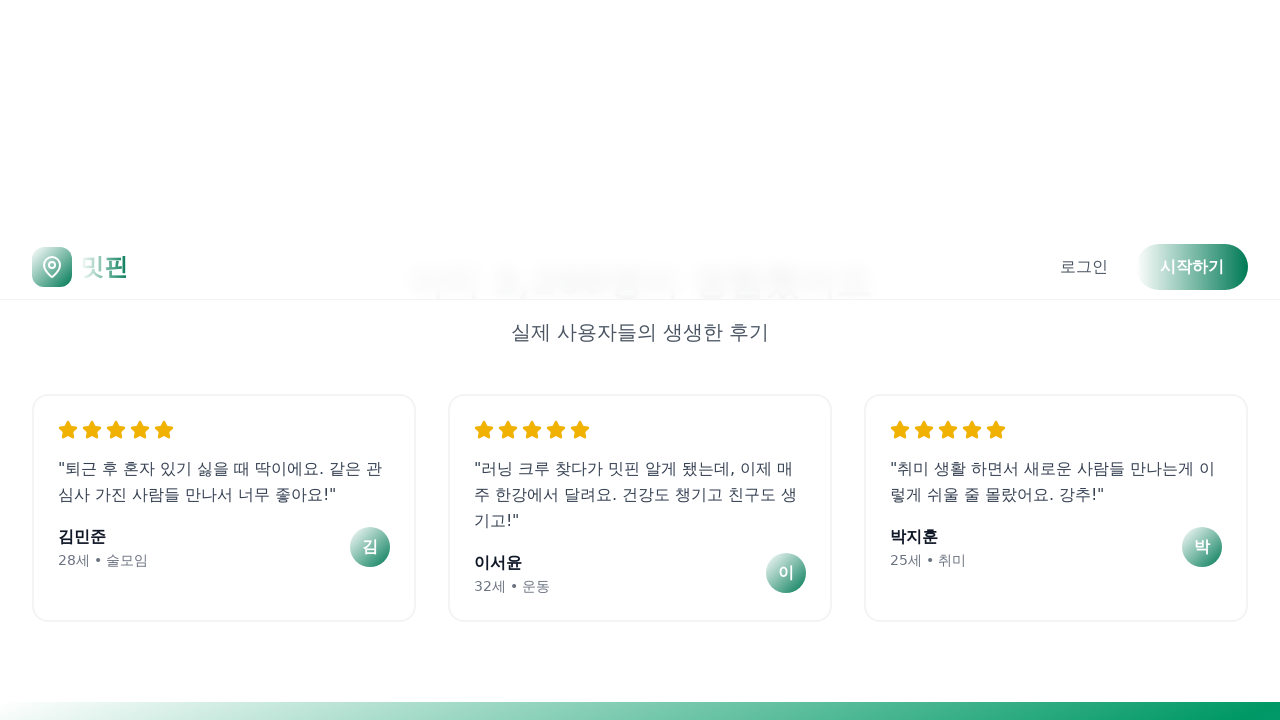

Pressed Tab key (iteration 14)
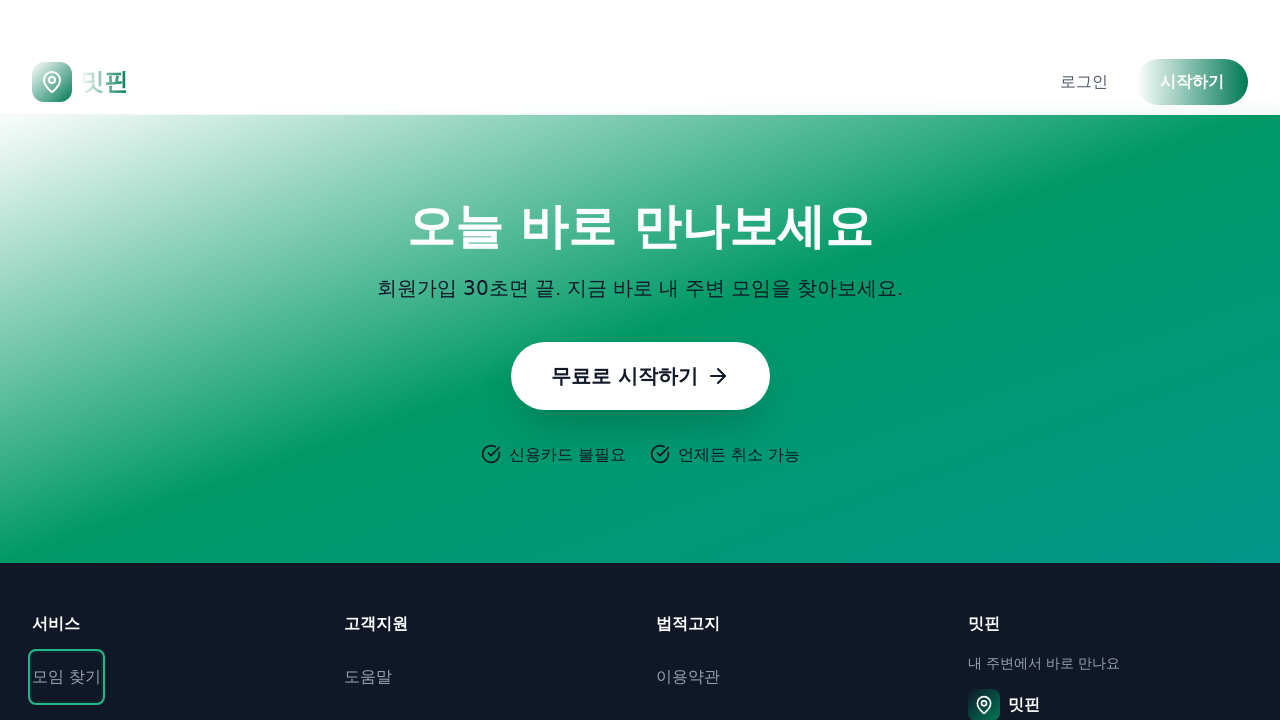

Evaluated focused element - Tag: BUTTON
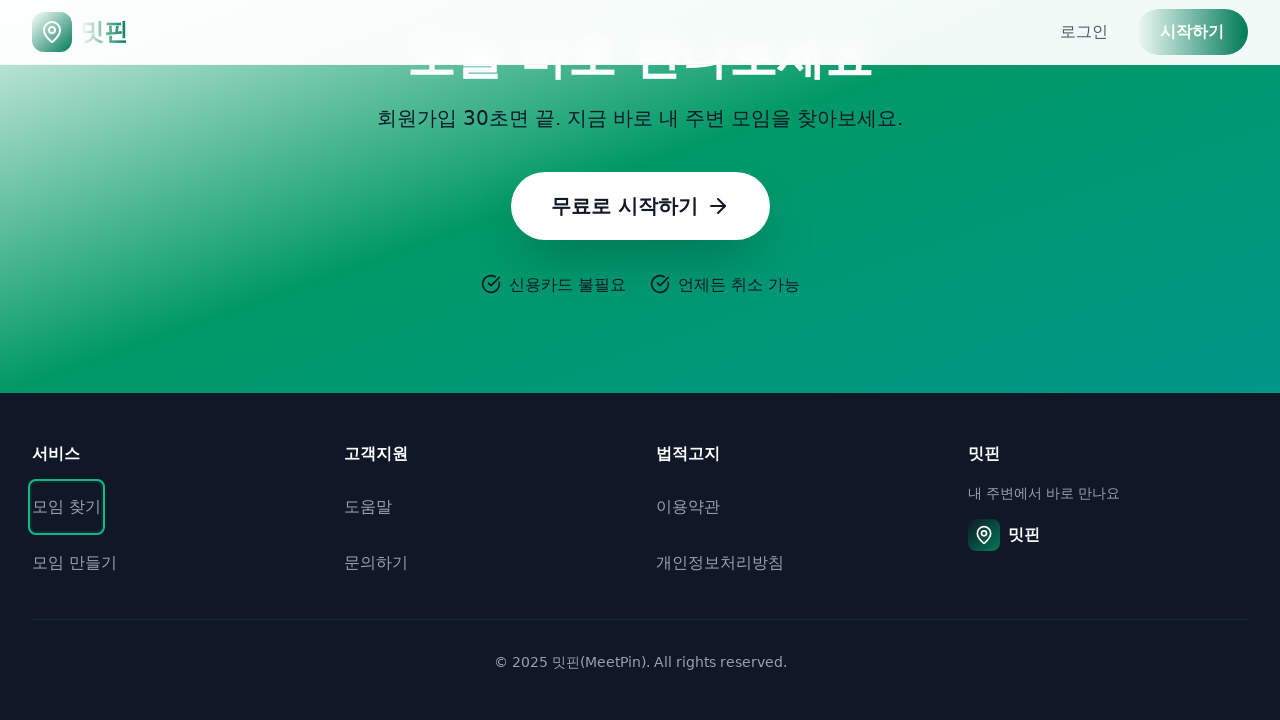

Pressed Tab key (iteration 15)
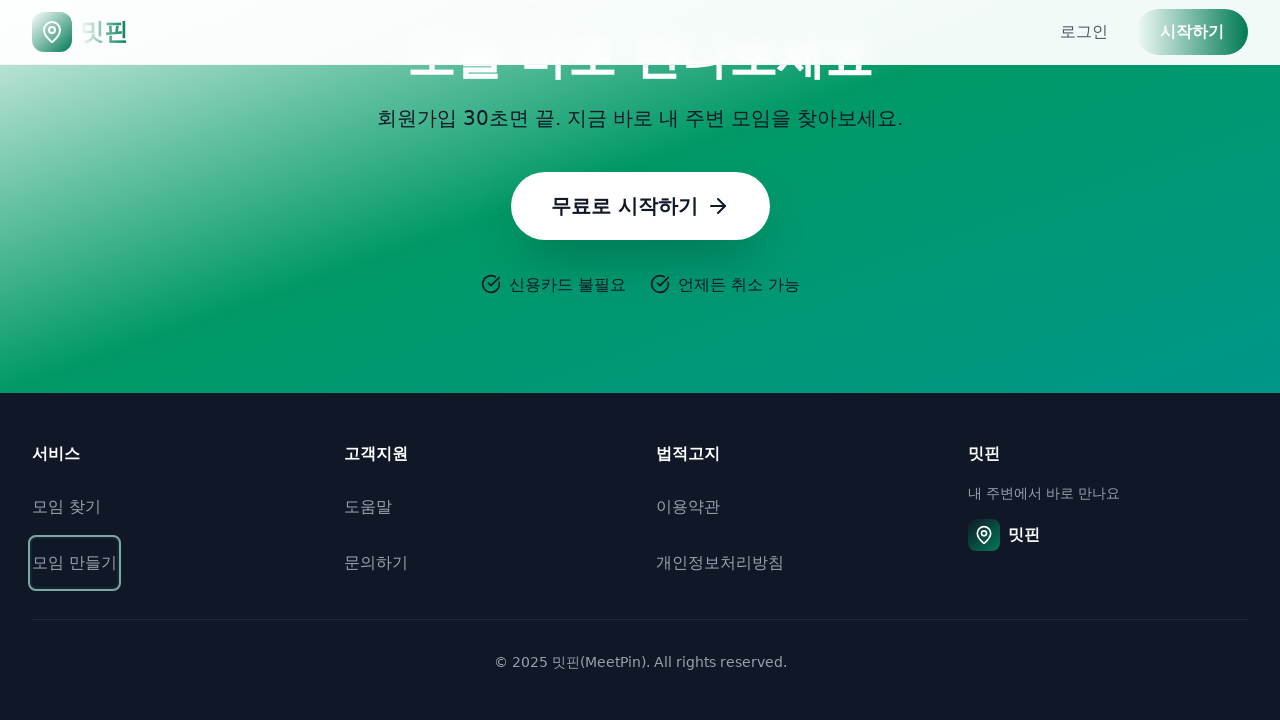

Evaluated focused element - Tag: BUTTON
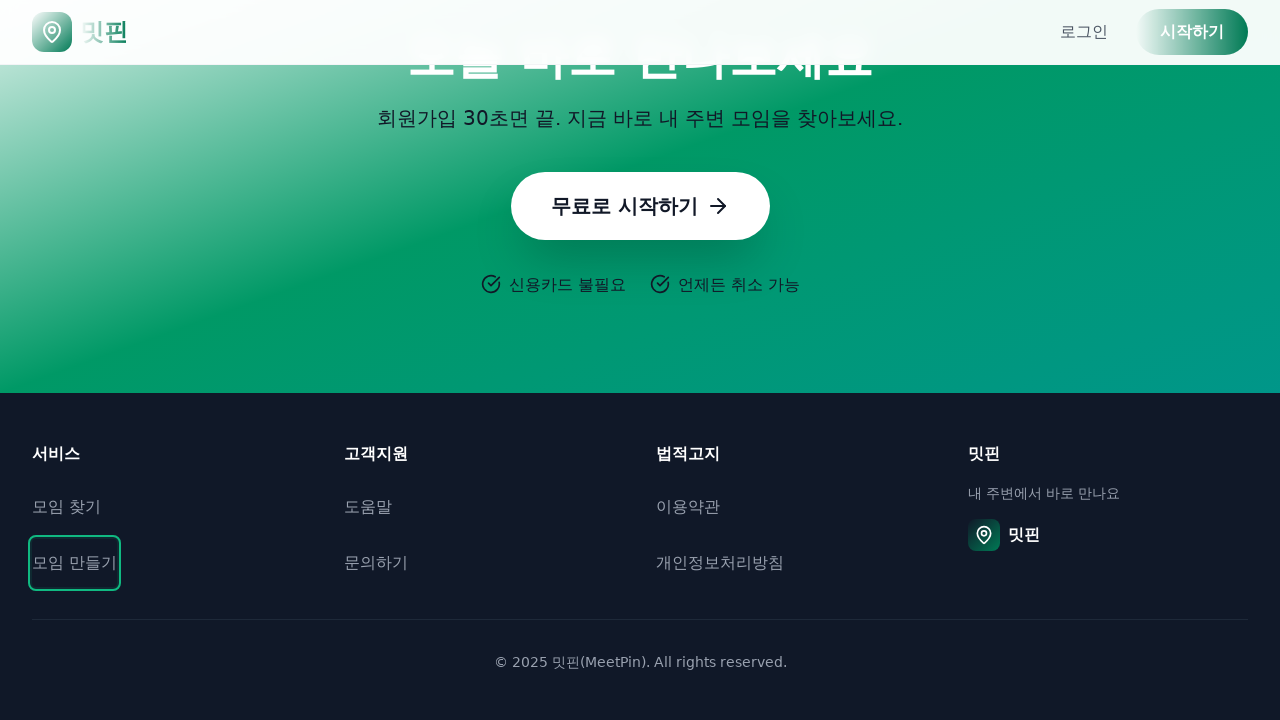

Pressed Tab key (iteration 16)
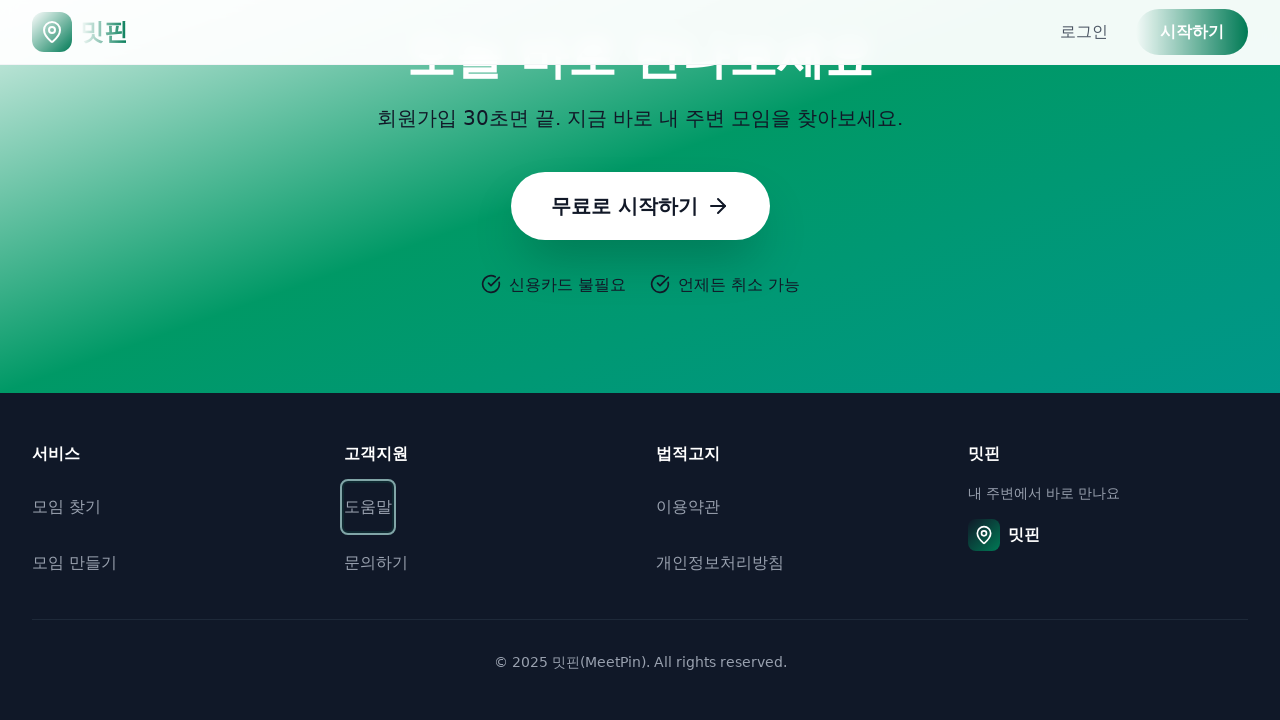

Evaluated focused element - Tag: BUTTON
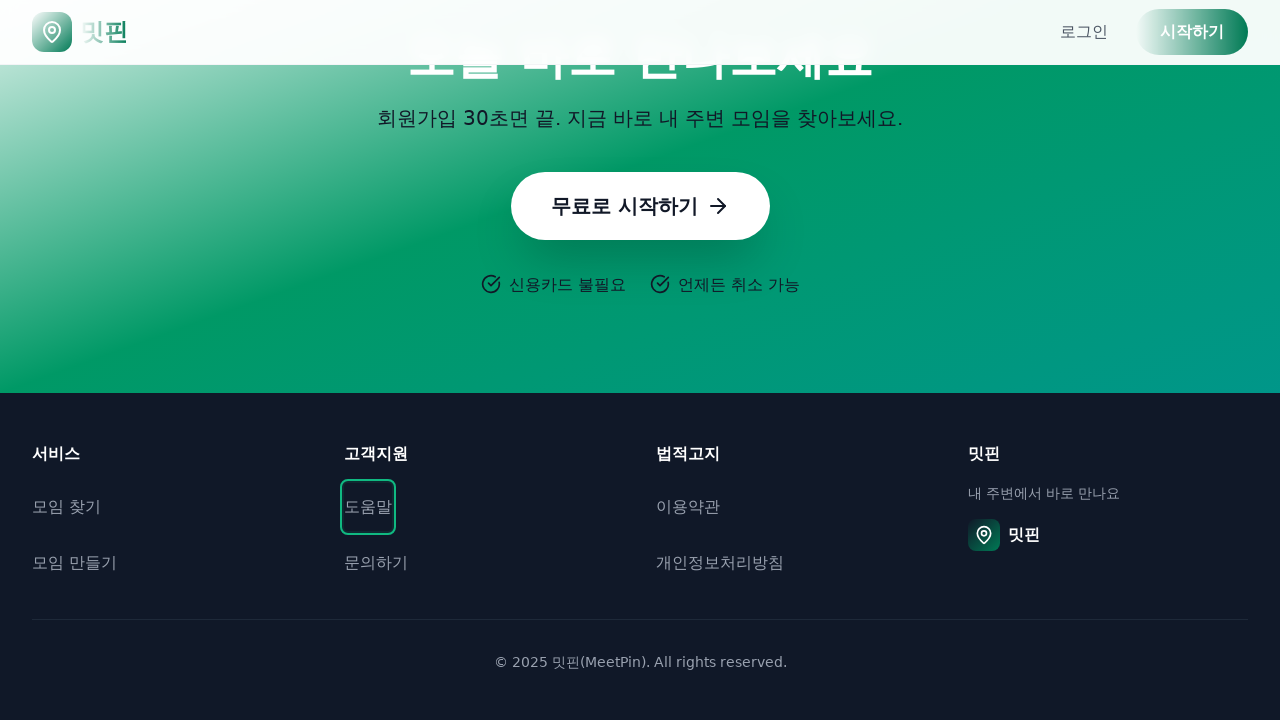

Pressed Tab key (iteration 17)
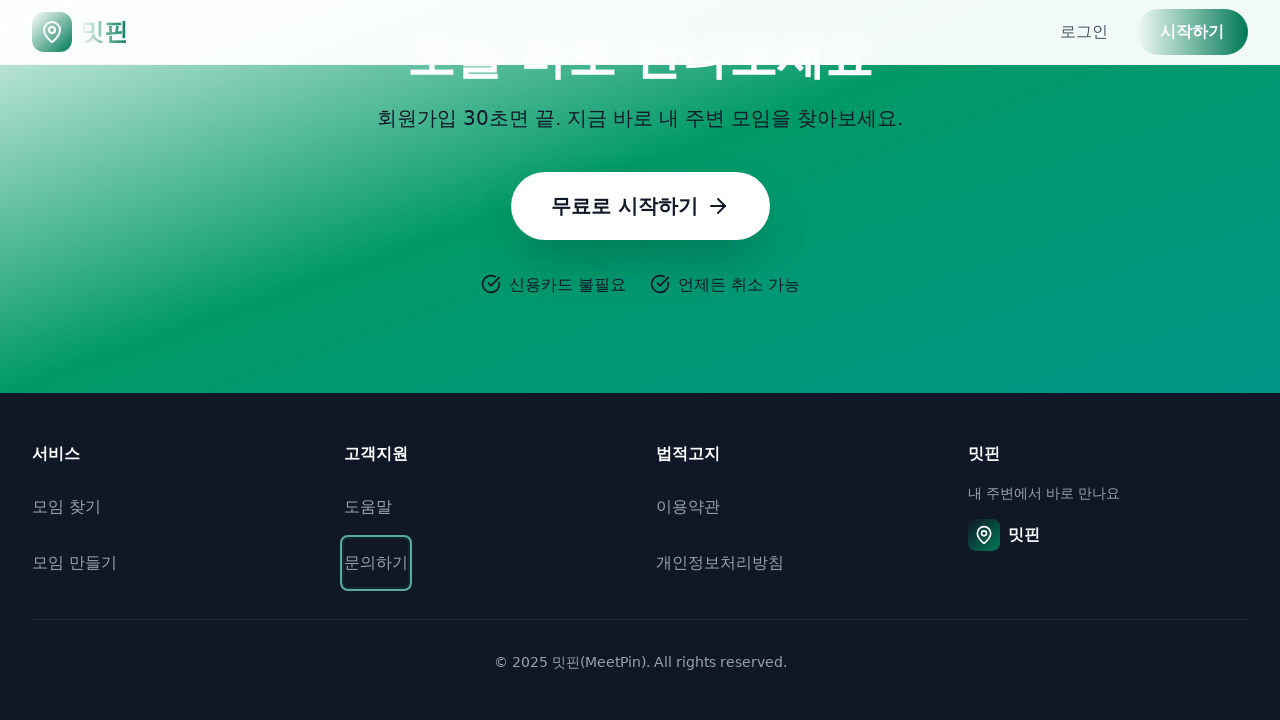

Evaluated focused element - Tag: BUTTON
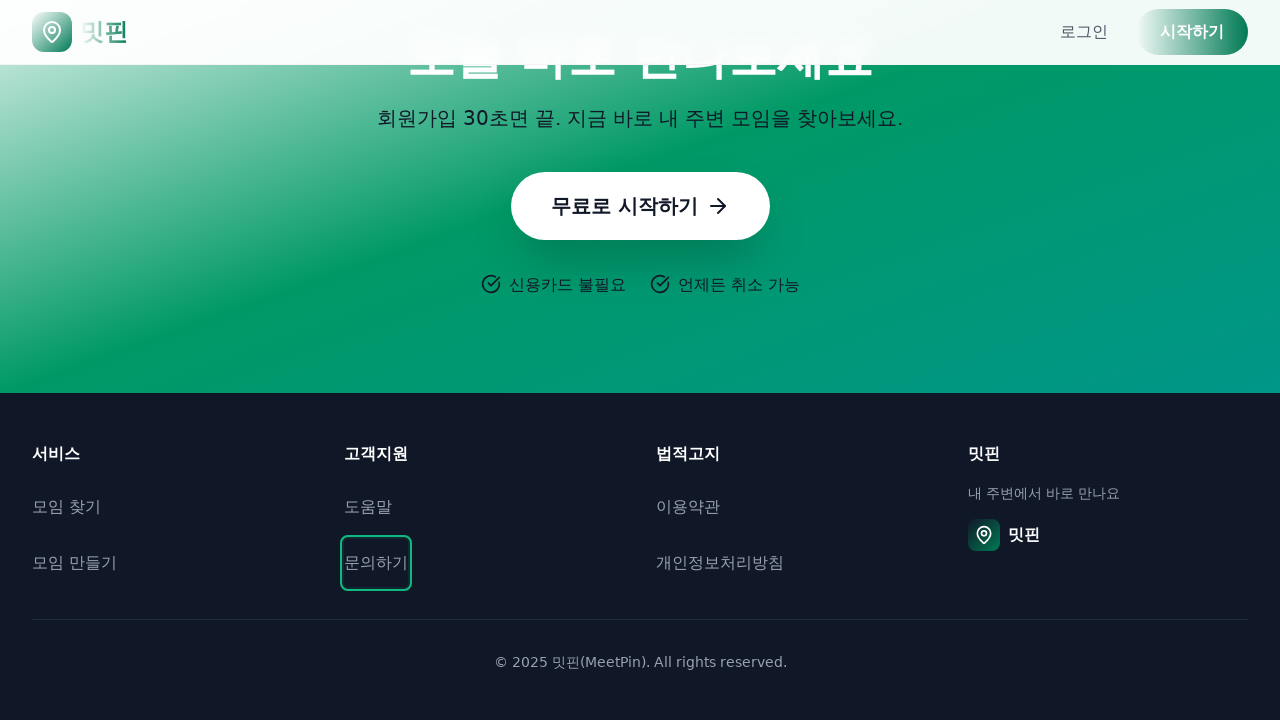

Pressed Tab key (iteration 18)
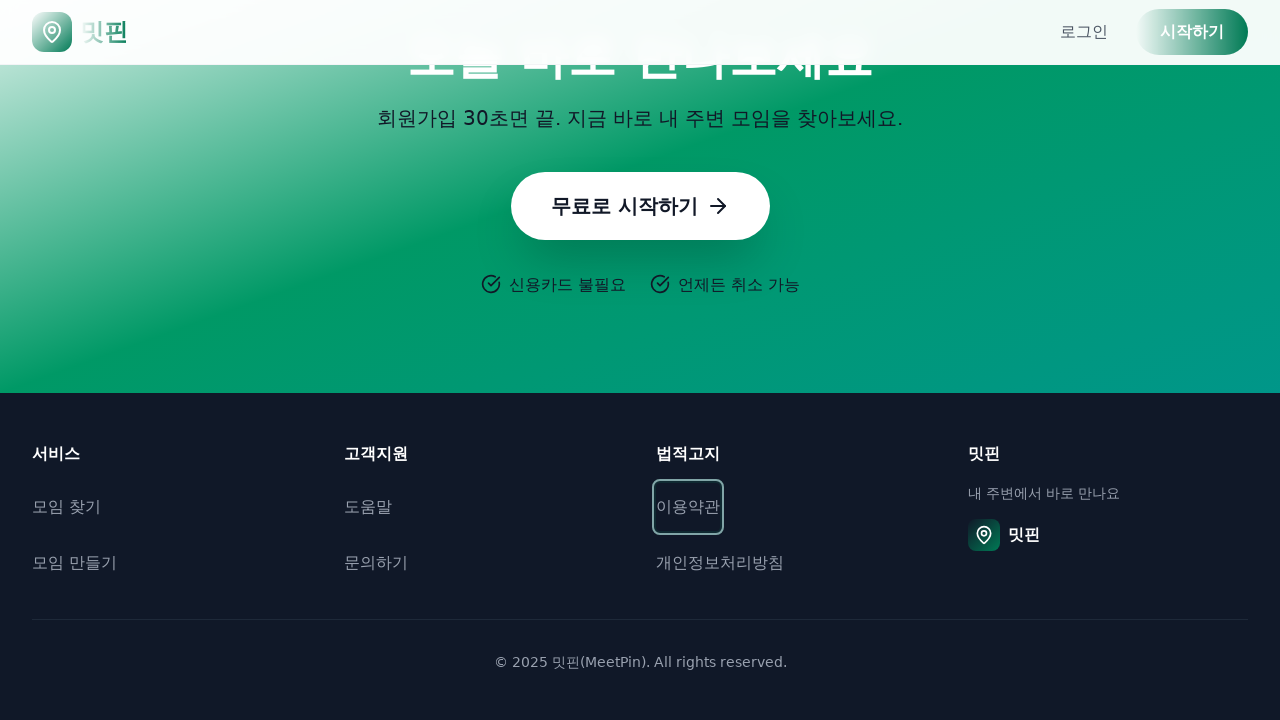

Evaluated focused element - Tag: BUTTON
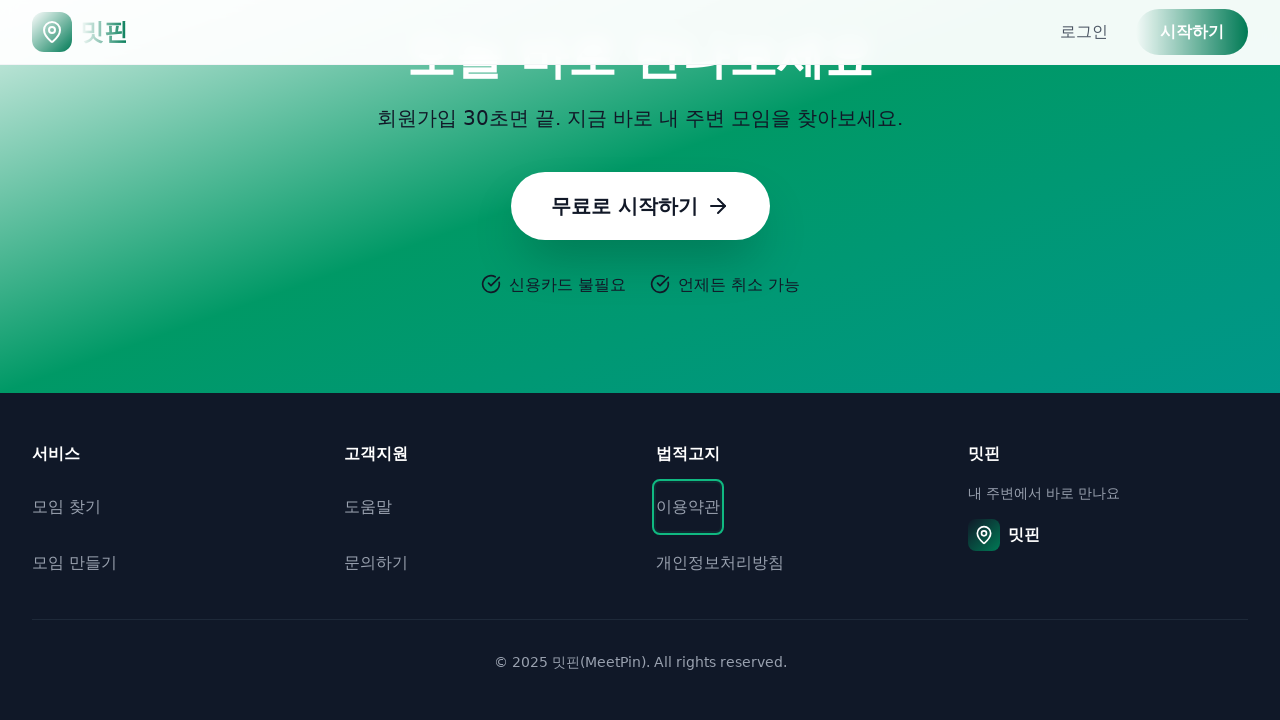

Pressed Tab key (iteration 19)
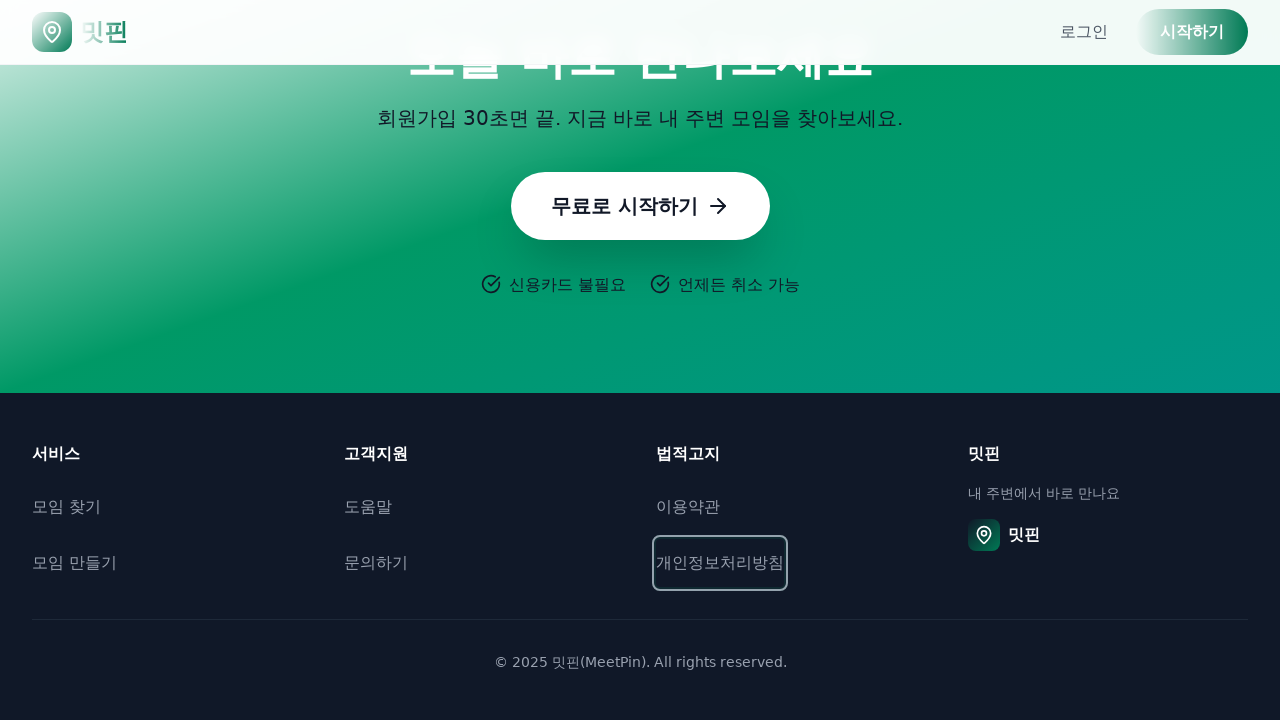

Evaluated focused element - Tag: BUTTON
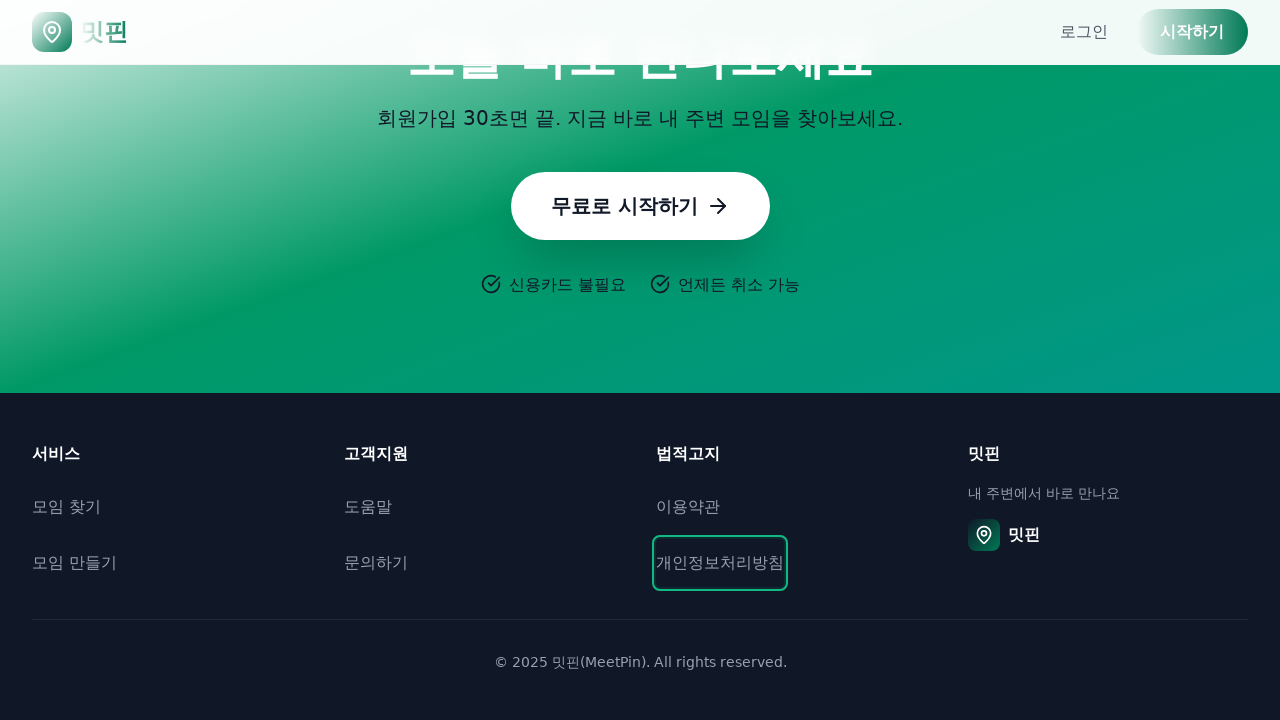

Pressed Tab key (iteration 20)
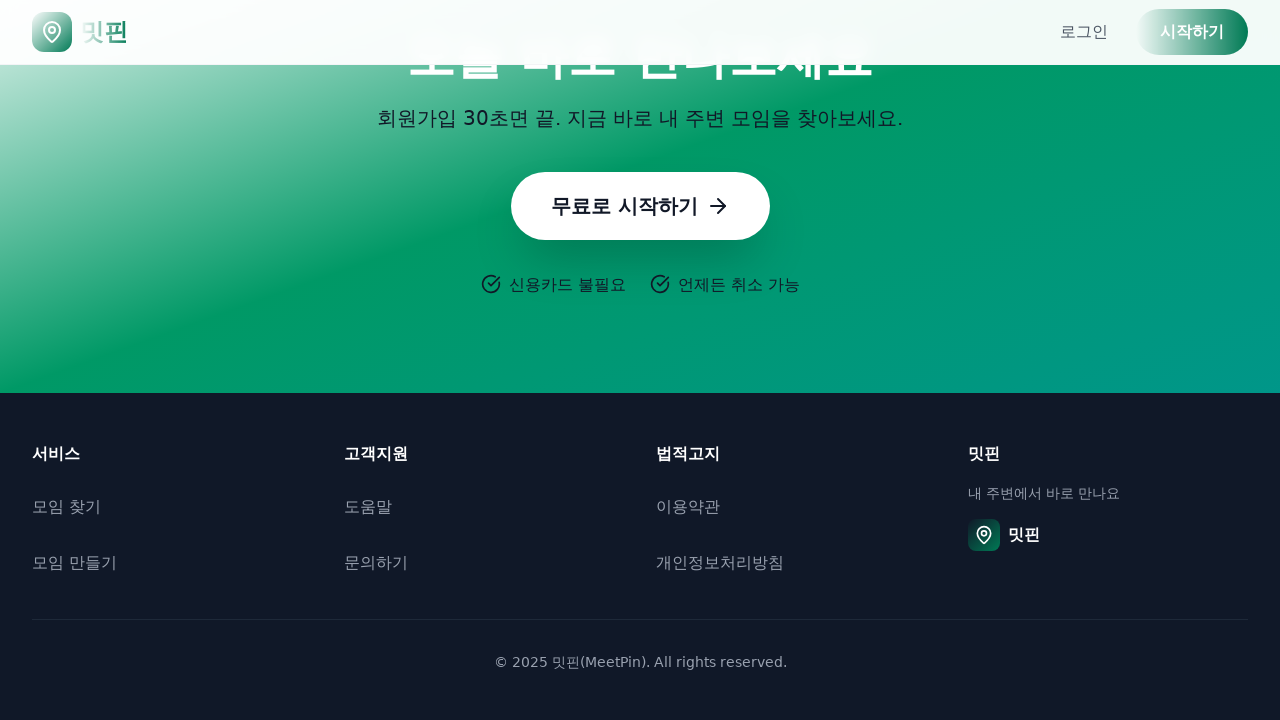

Evaluated focused element - Tag: None
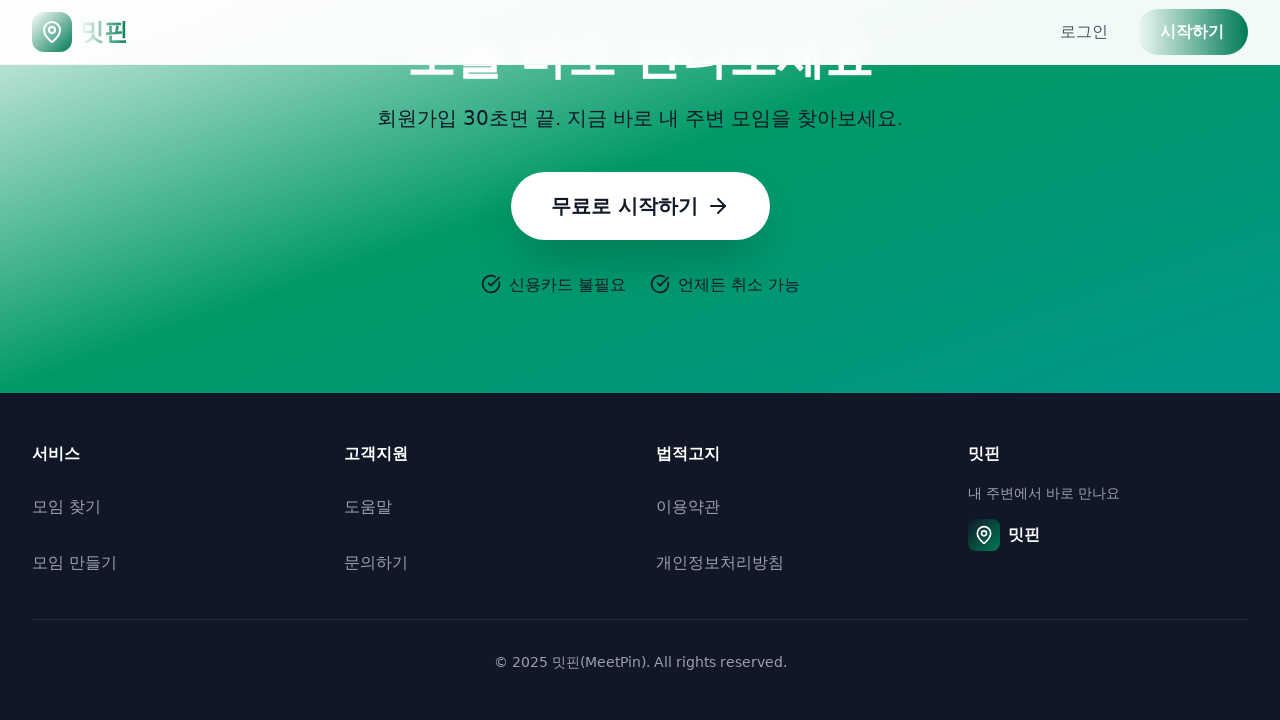

Verified keyboard accessibility - Found 19 focusable elements
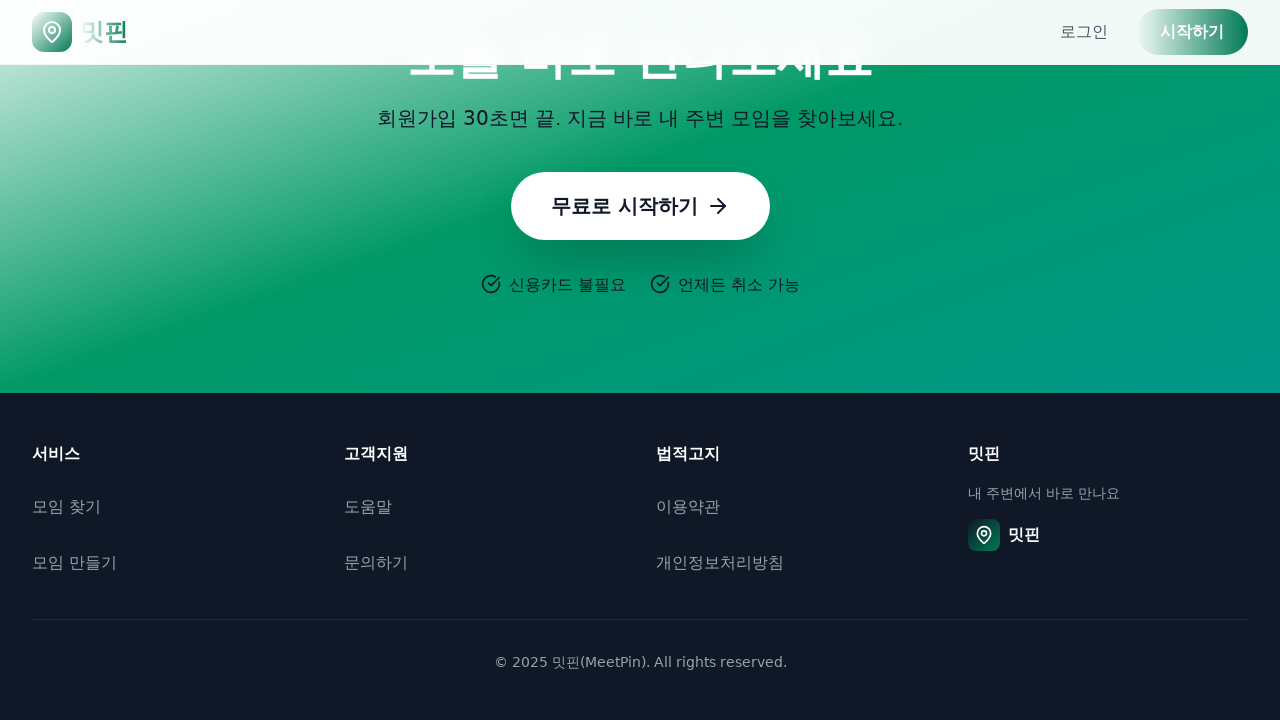

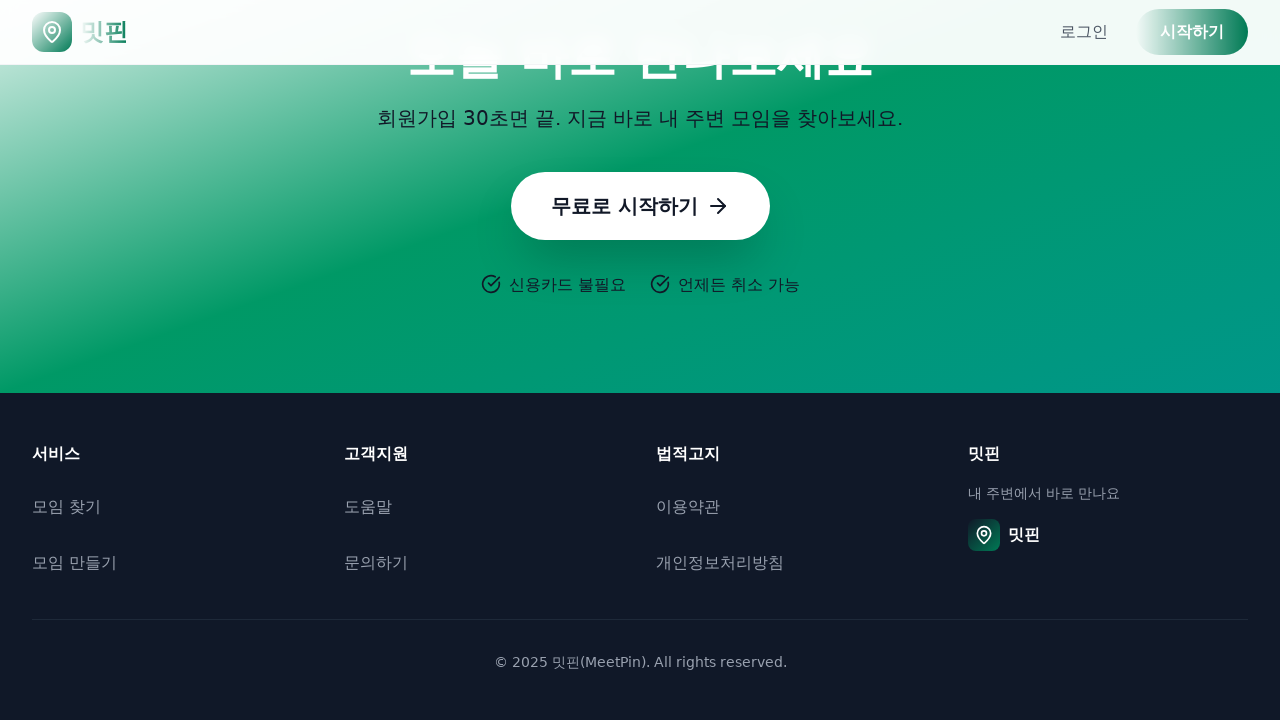